Tests filling a text field, waiting for a specific number of checkbox elements, then clicking and verifying all checkboxes are selected

Starting URL: https://automationfc.github.io/multiple-fields/

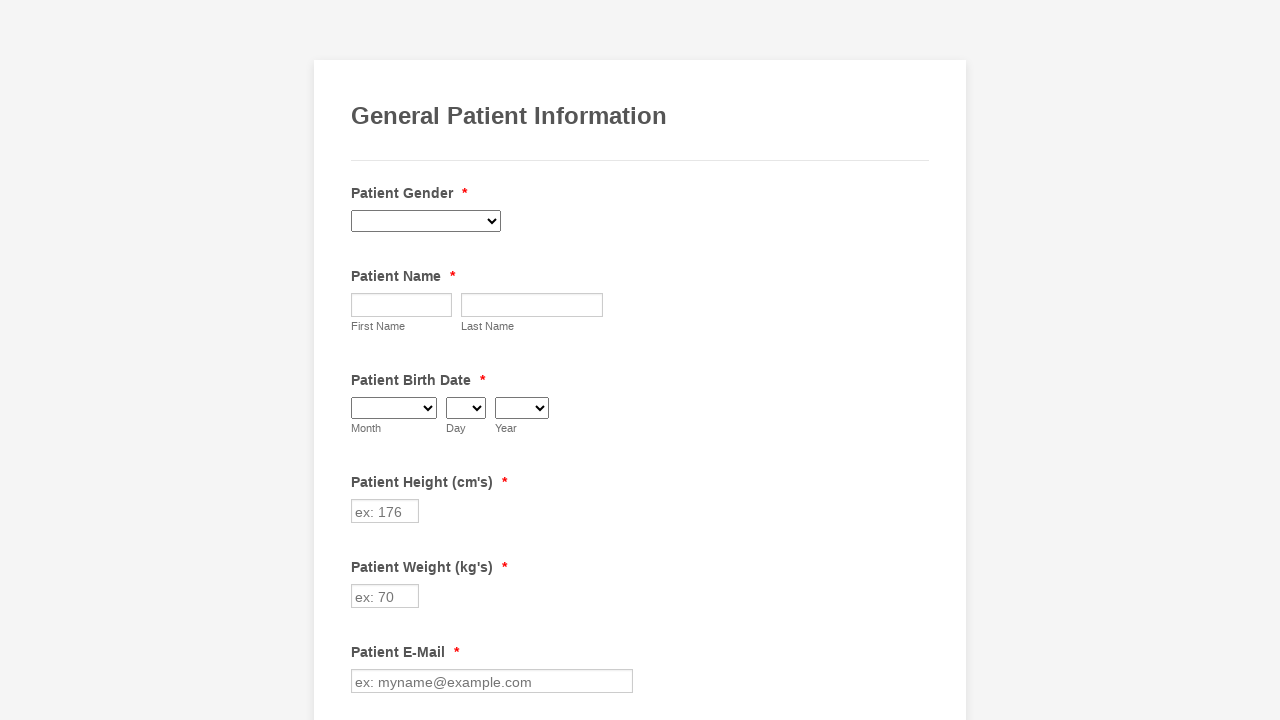

Filled text field #first_45 with 'Test' on #first_45
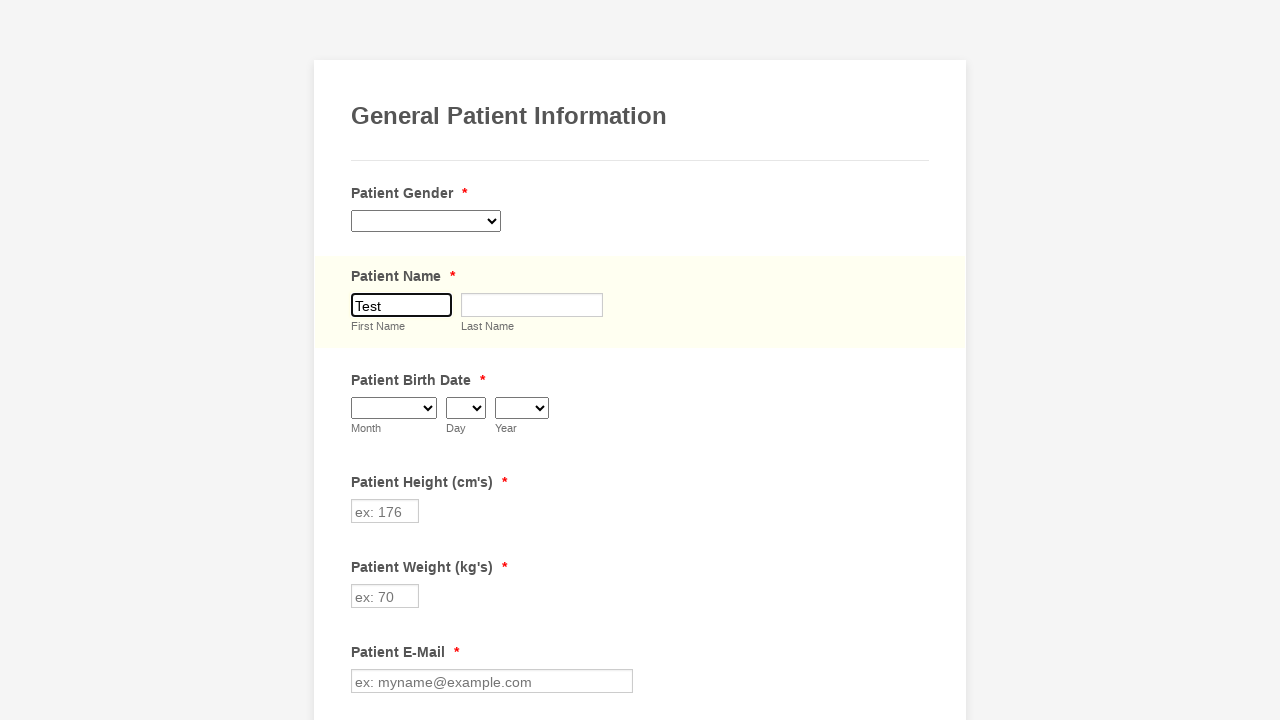

Waited for checkbox elements to be present
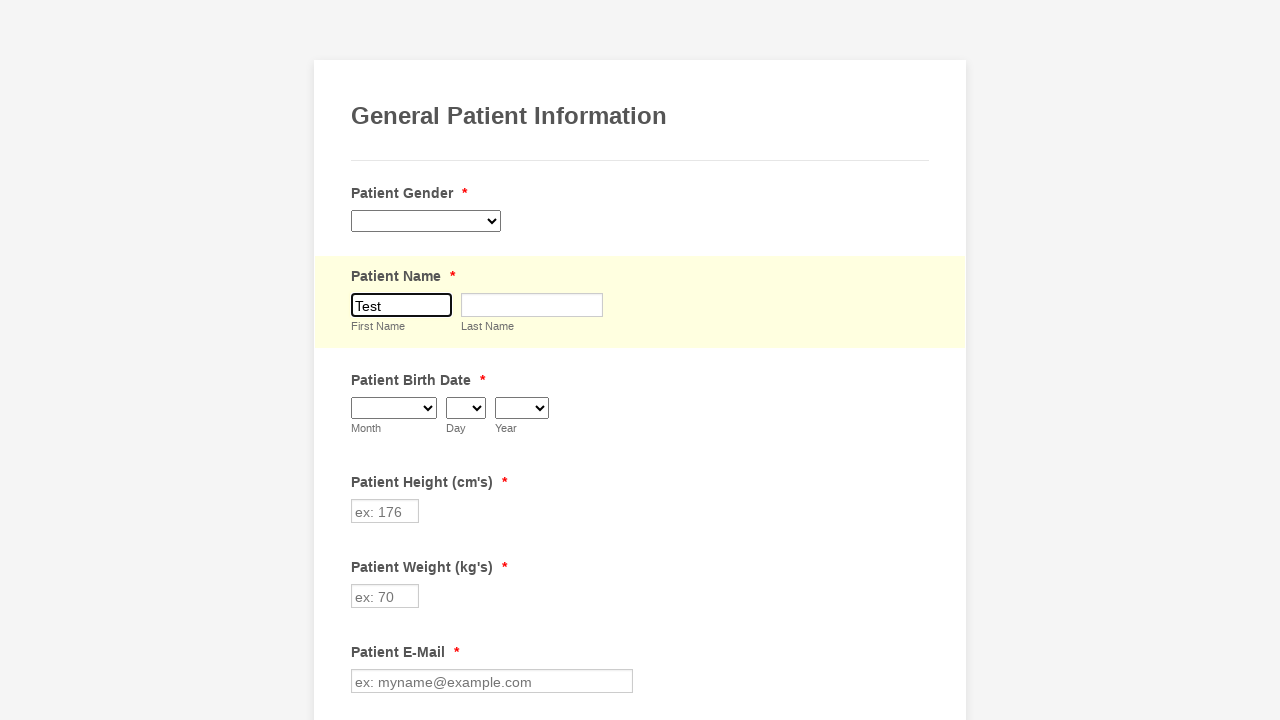

Located all checkbox elements
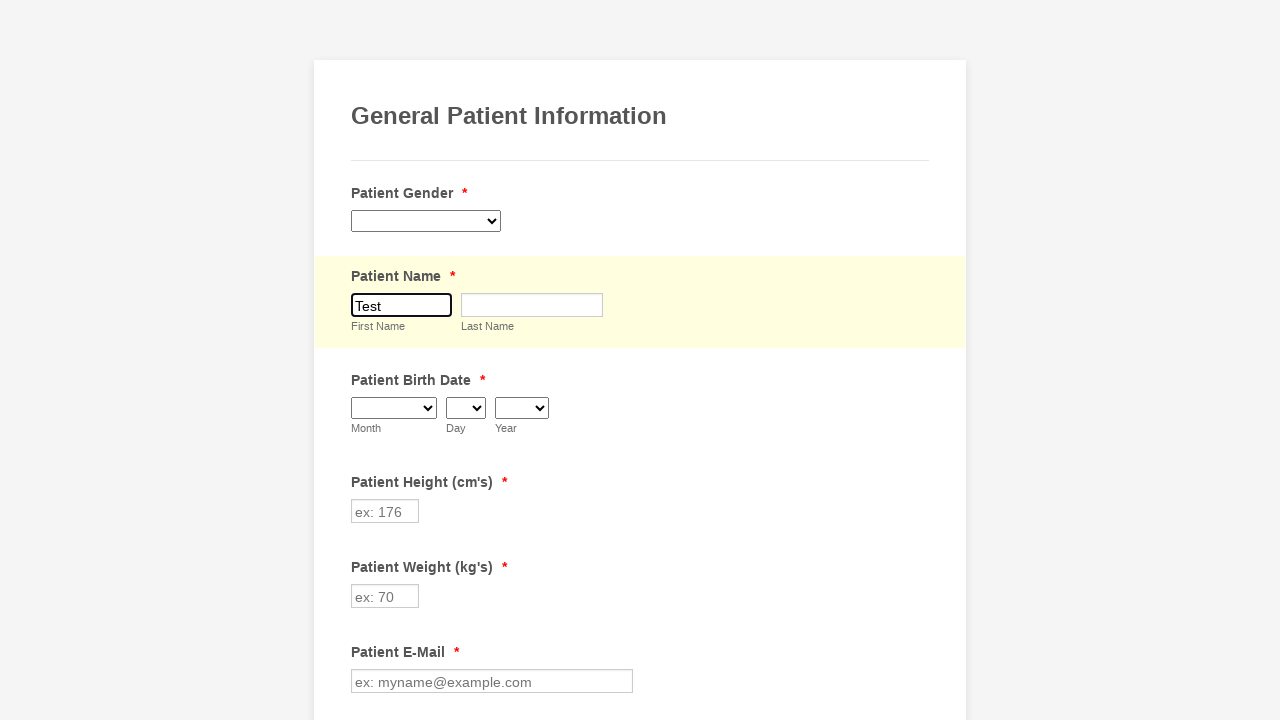

Found 29 checkboxes
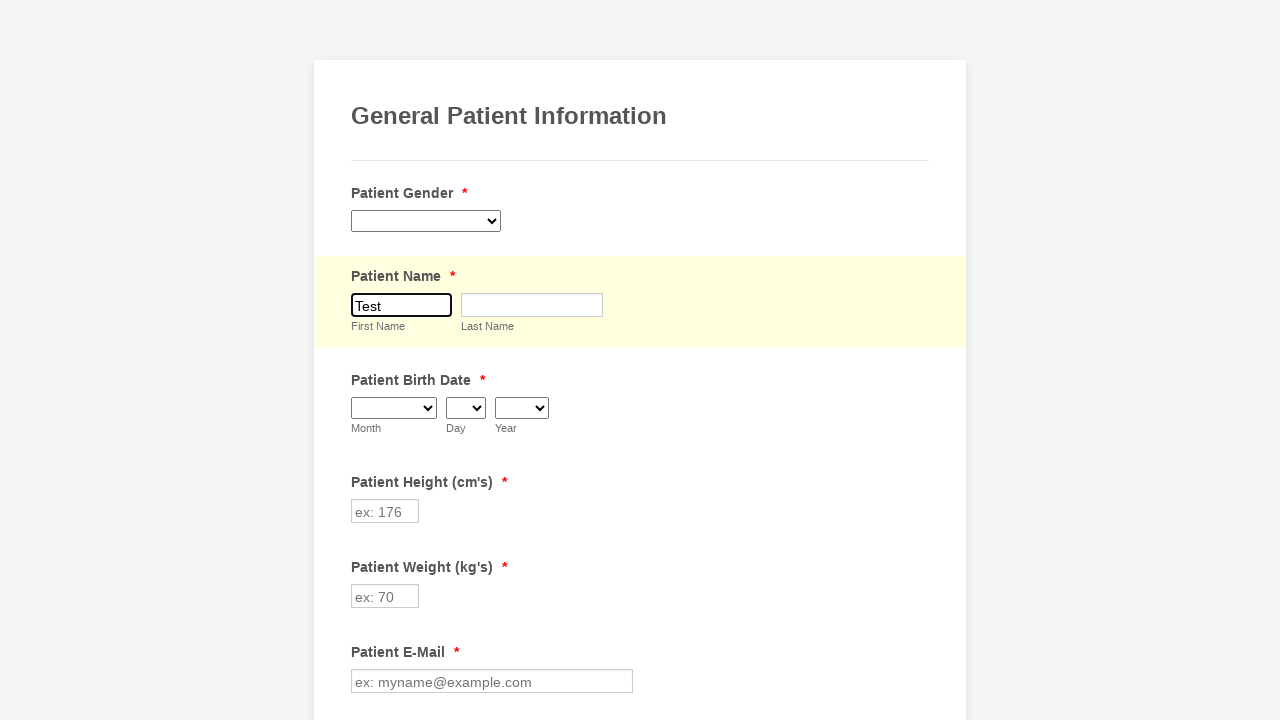

Clicked checkbox 1 of 29 at (362, 360) on input.form-checkbox >> nth=0
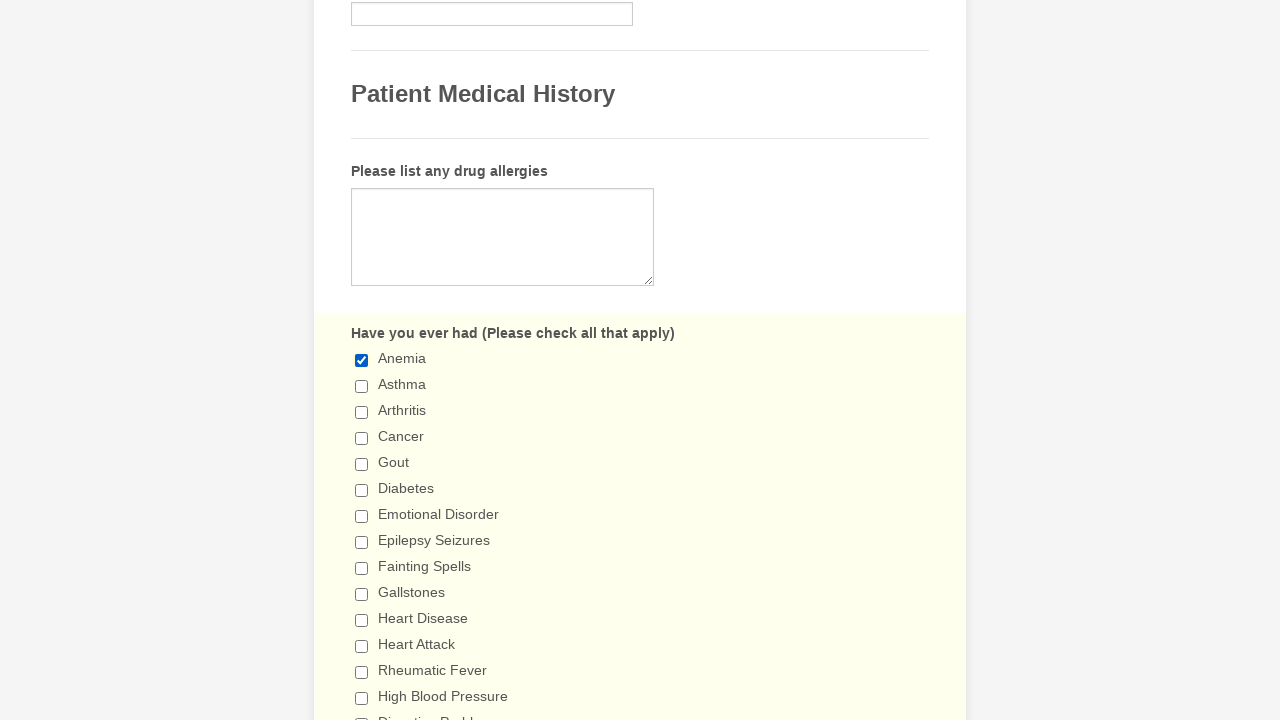

Clicked checkbox 2 of 29 at (362, 386) on input.form-checkbox >> nth=1
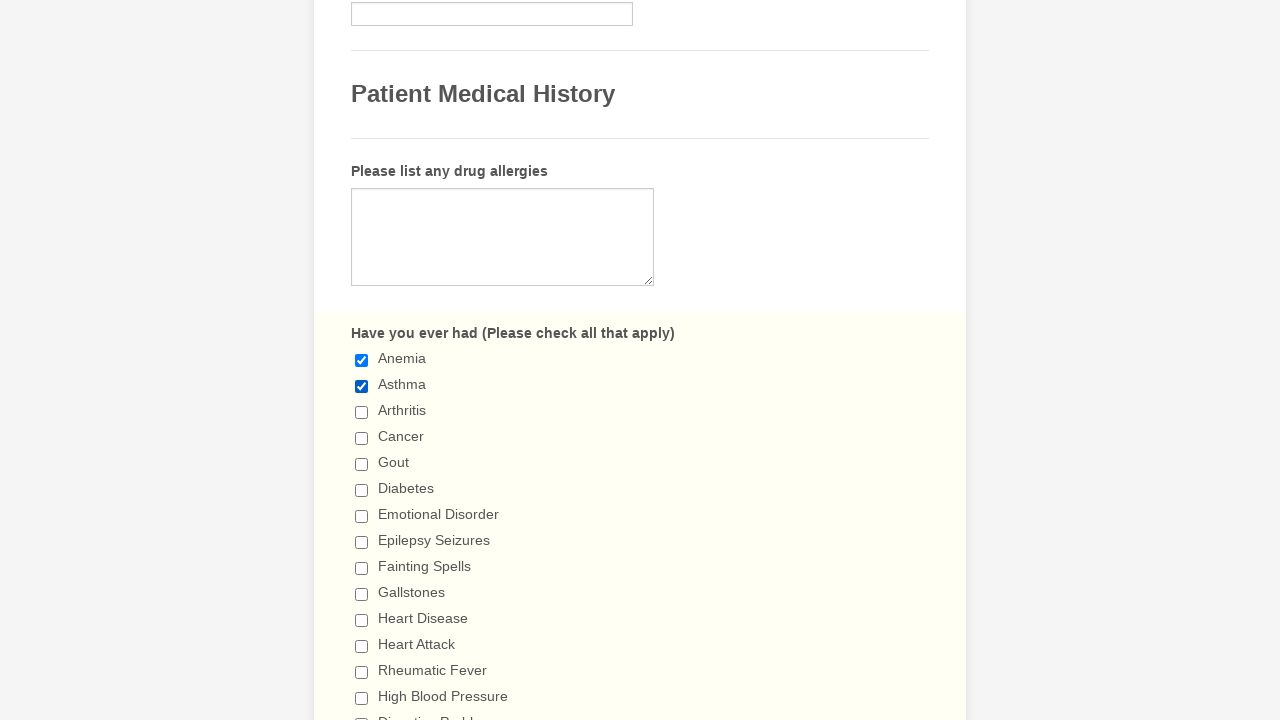

Clicked checkbox 3 of 29 at (362, 412) on input.form-checkbox >> nth=2
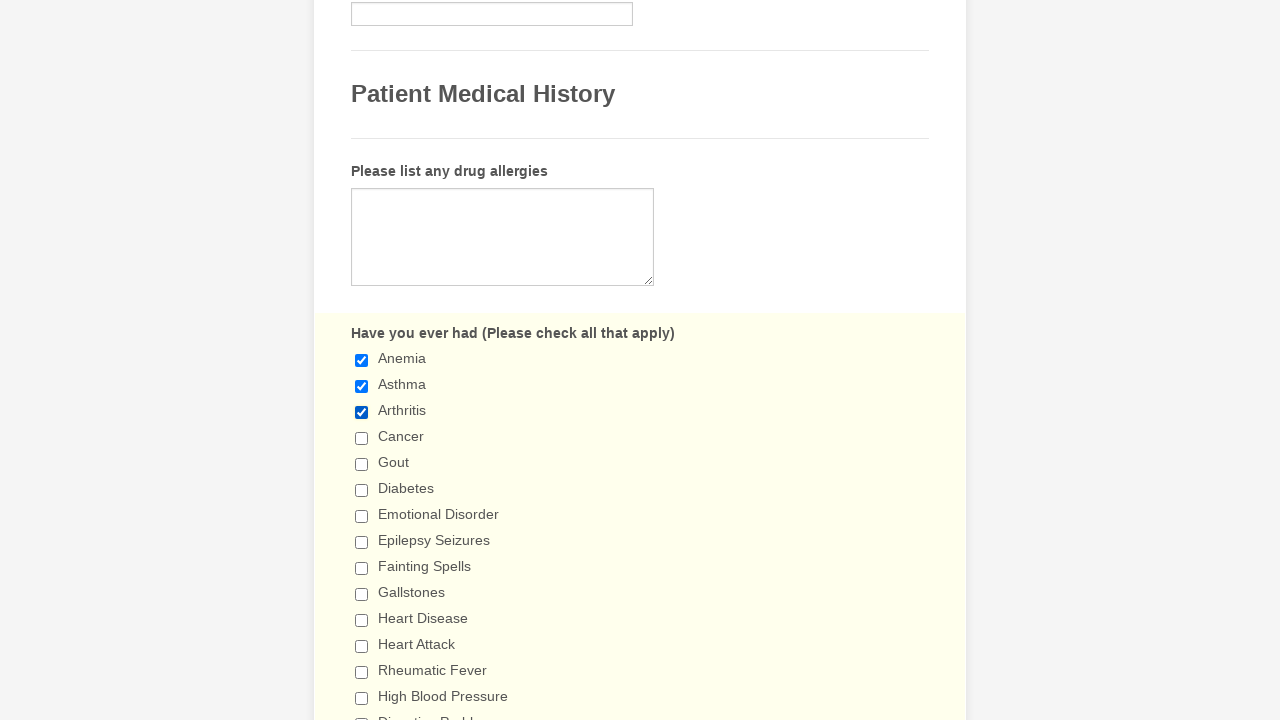

Clicked checkbox 4 of 29 at (362, 438) on input.form-checkbox >> nth=3
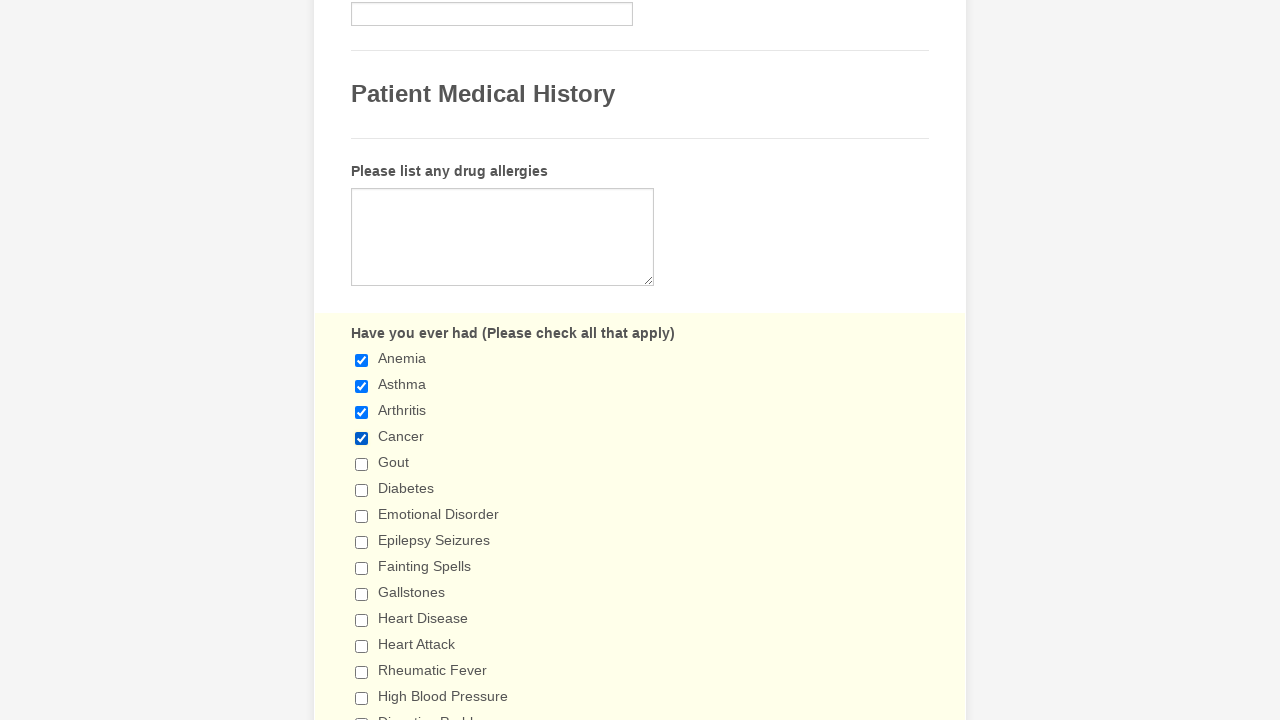

Clicked checkbox 5 of 29 at (362, 464) on input.form-checkbox >> nth=4
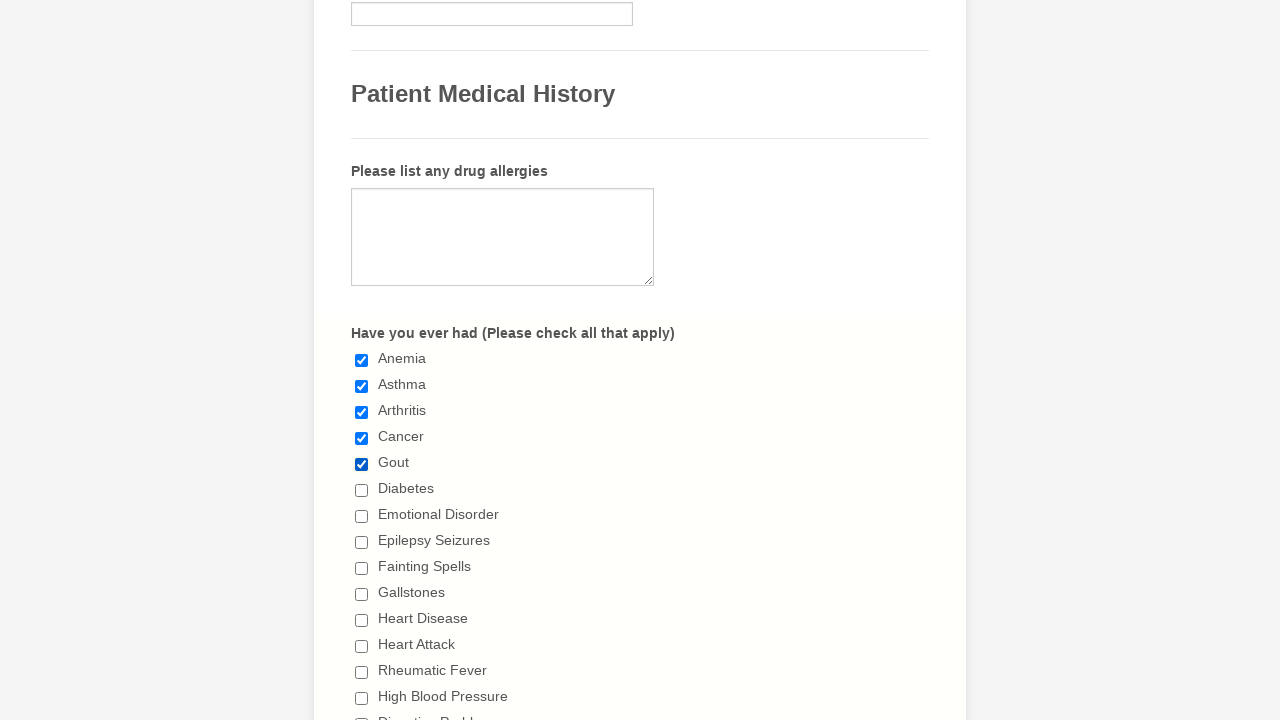

Clicked checkbox 6 of 29 at (362, 490) on input.form-checkbox >> nth=5
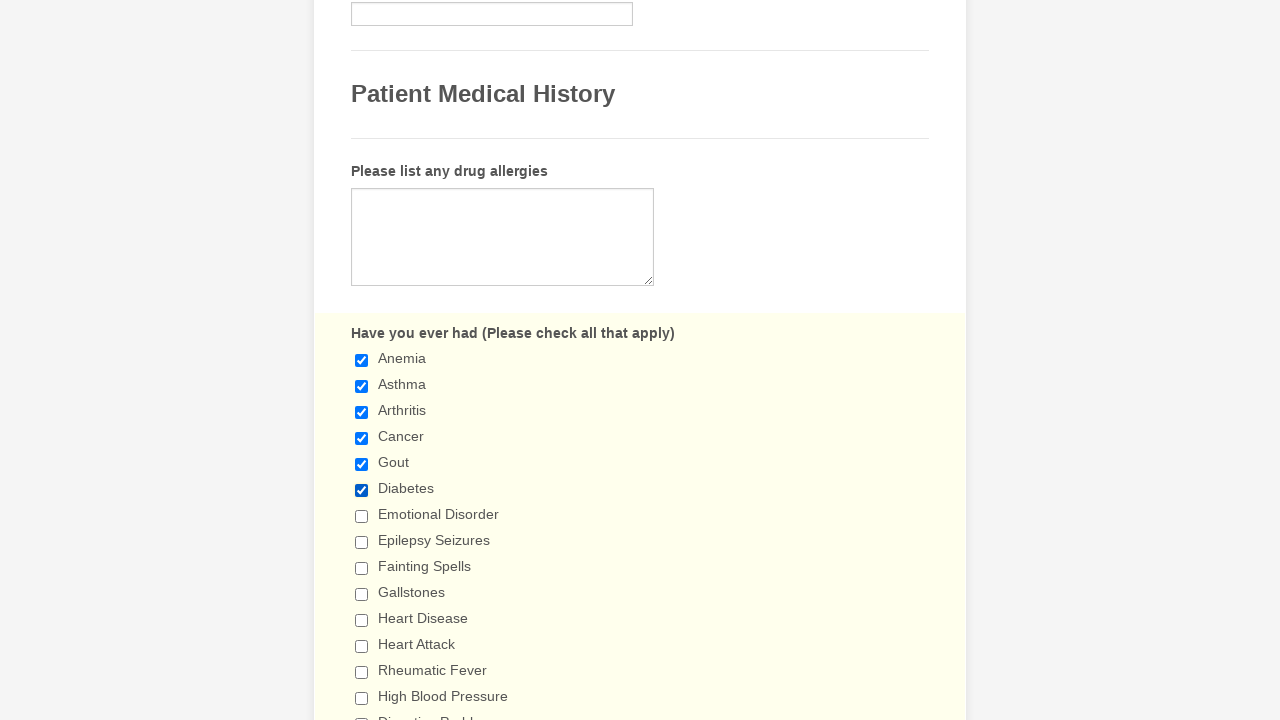

Clicked checkbox 7 of 29 at (362, 516) on input.form-checkbox >> nth=6
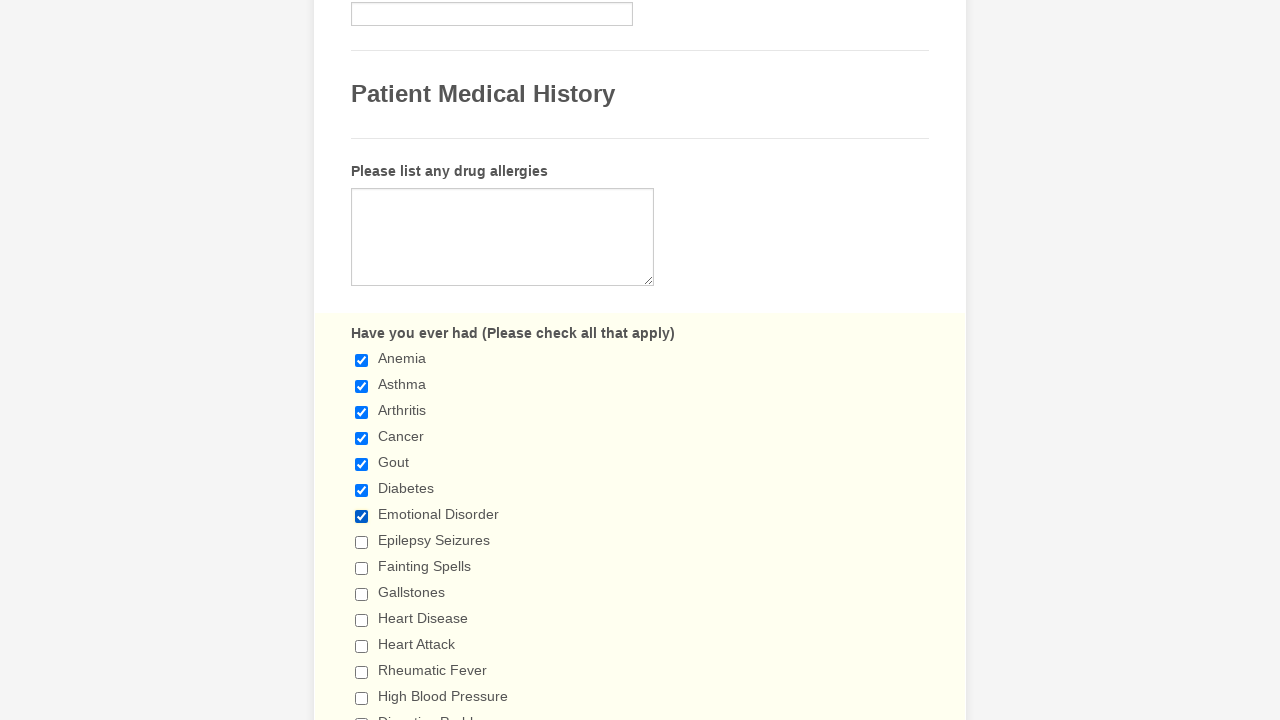

Clicked checkbox 8 of 29 at (362, 542) on input.form-checkbox >> nth=7
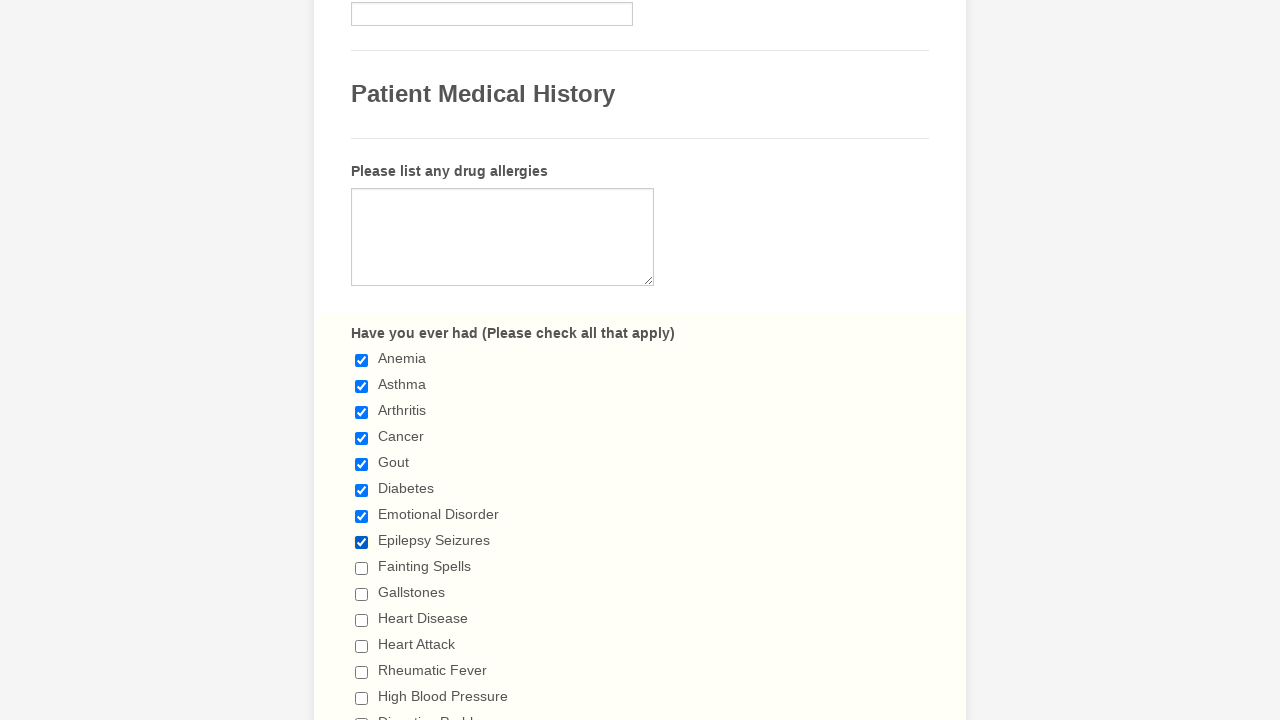

Clicked checkbox 9 of 29 at (362, 568) on input.form-checkbox >> nth=8
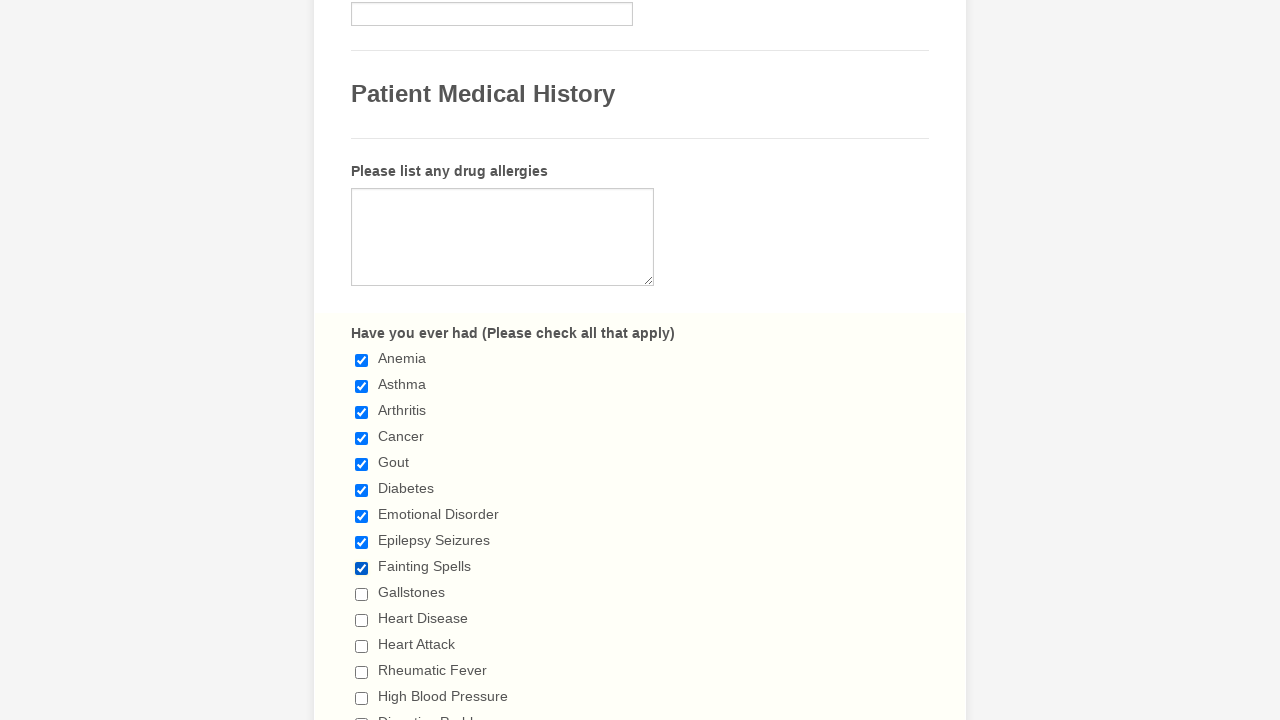

Clicked checkbox 10 of 29 at (362, 594) on input.form-checkbox >> nth=9
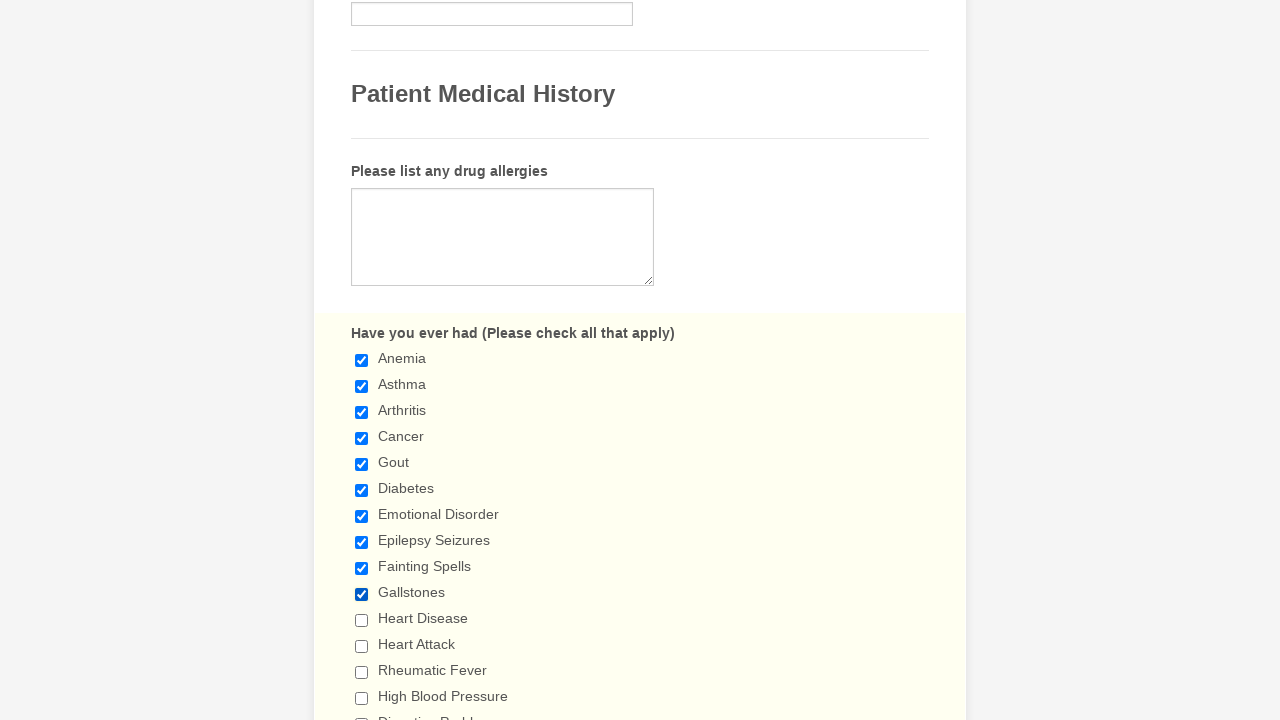

Clicked checkbox 11 of 29 at (362, 620) on input.form-checkbox >> nth=10
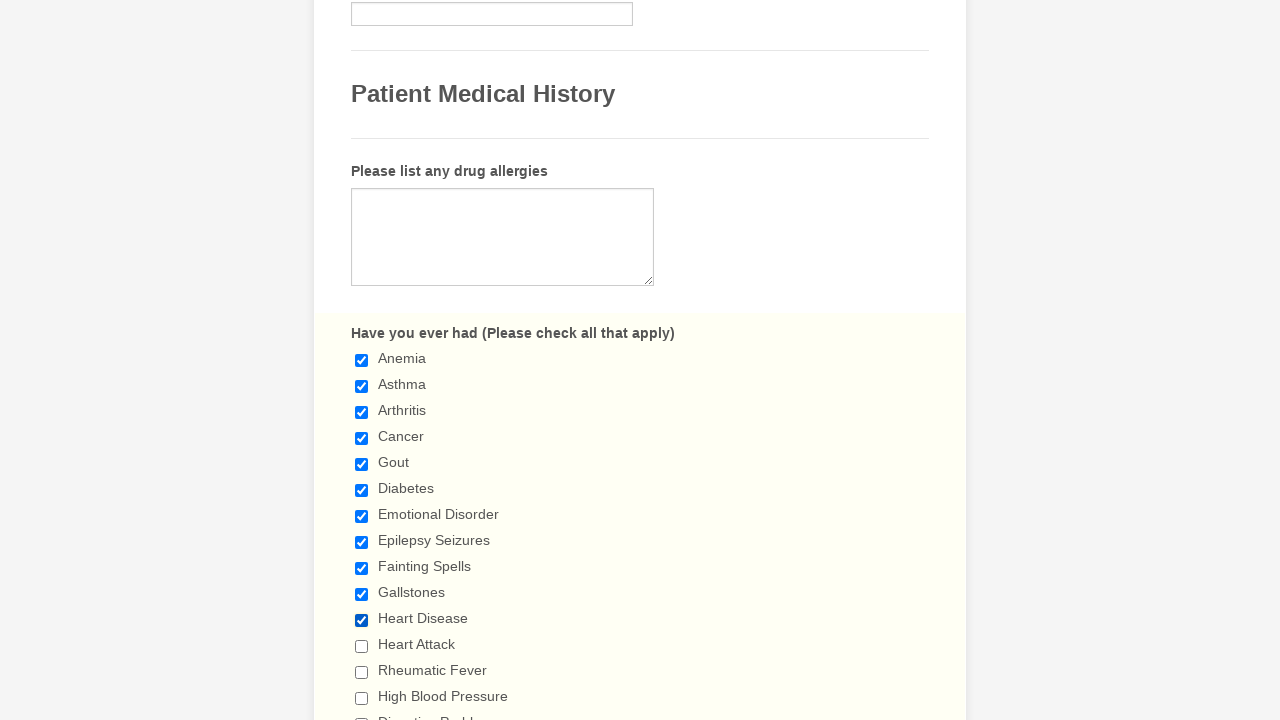

Clicked checkbox 12 of 29 at (362, 646) on input.form-checkbox >> nth=11
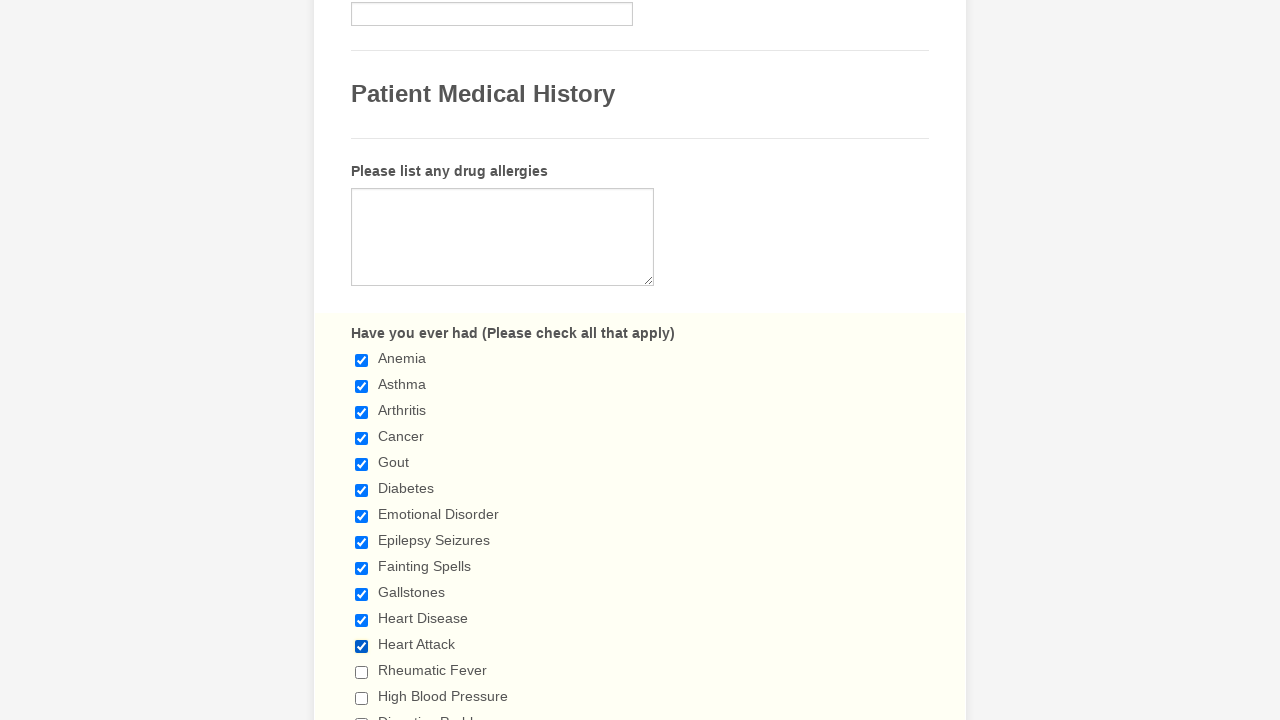

Clicked checkbox 13 of 29 at (362, 672) on input.form-checkbox >> nth=12
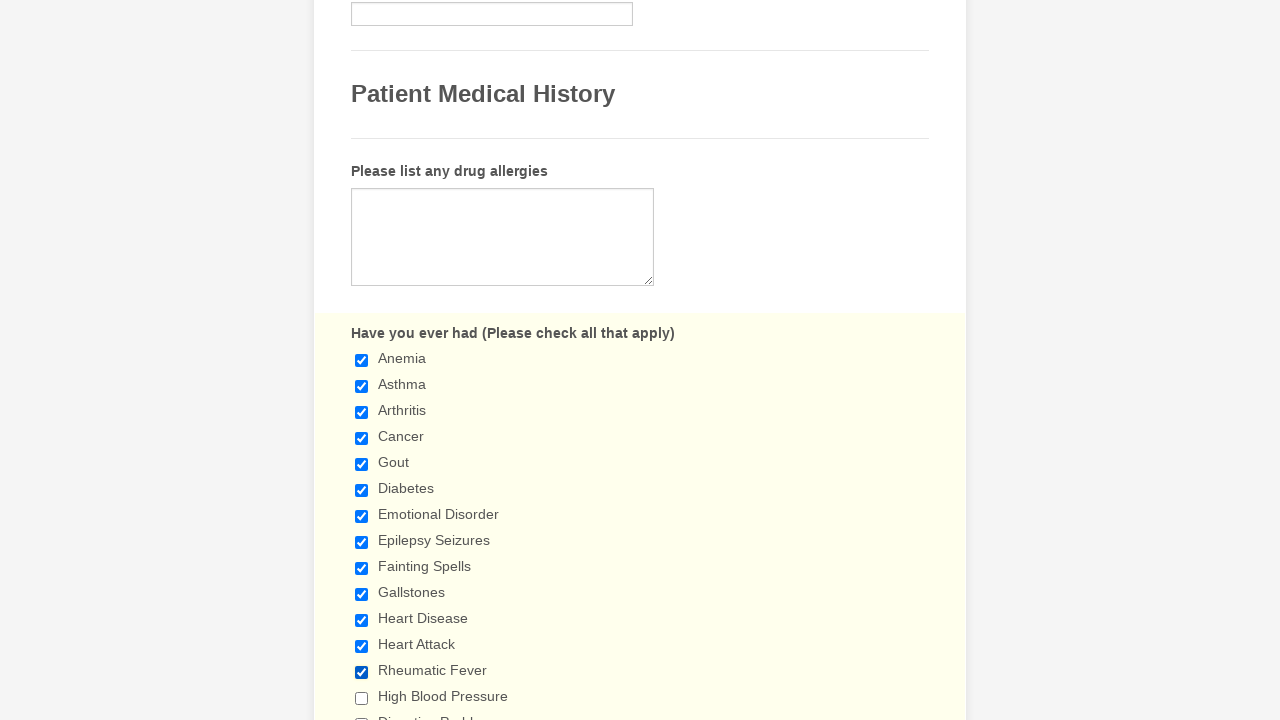

Clicked checkbox 14 of 29 at (362, 698) on input.form-checkbox >> nth=13
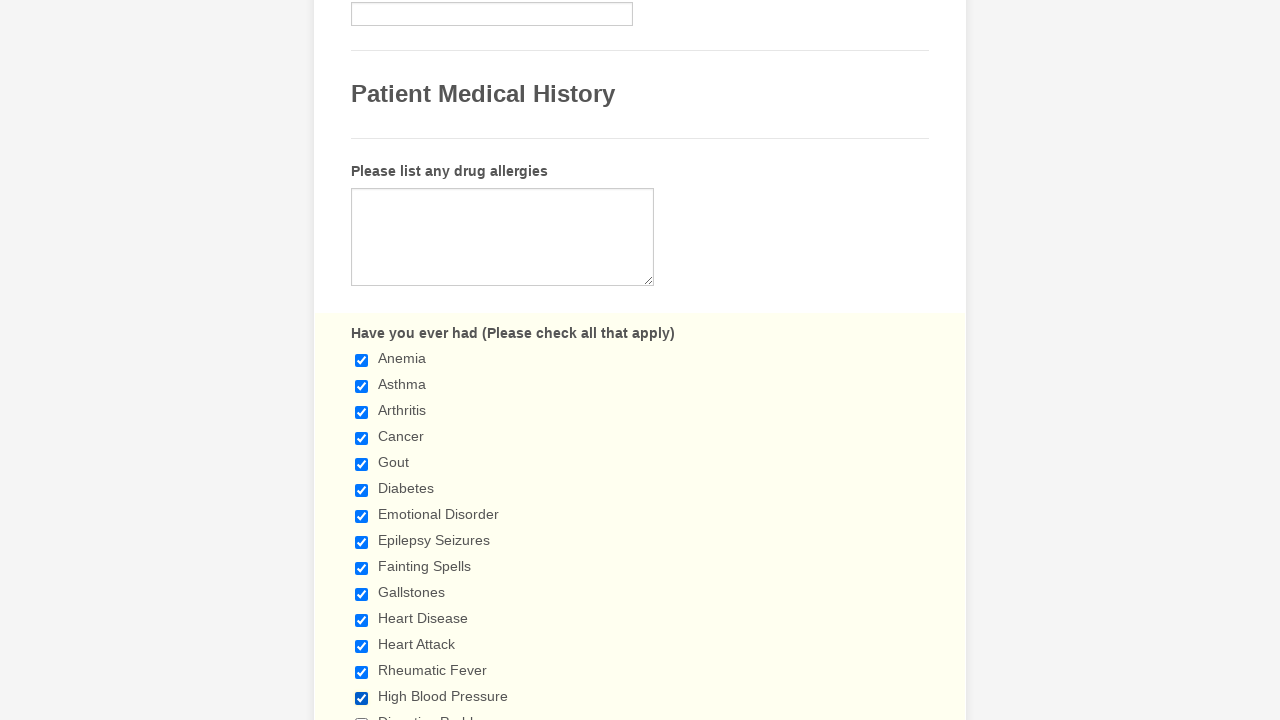

Clicked checkbox 15 of 29 at (362, 714) on input.form-checkbox >> nth=14
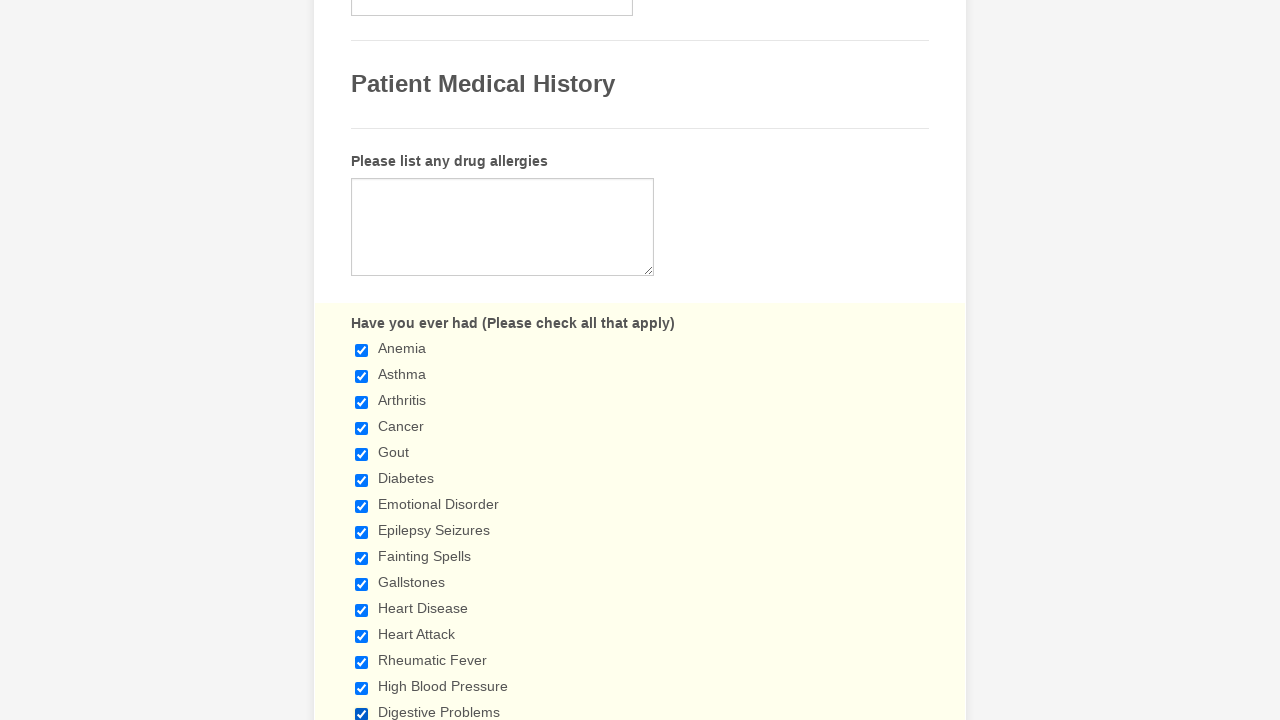

Clicked checkbox 16 of 29 at (362, 360) on input.form-checkbox >> nth=15
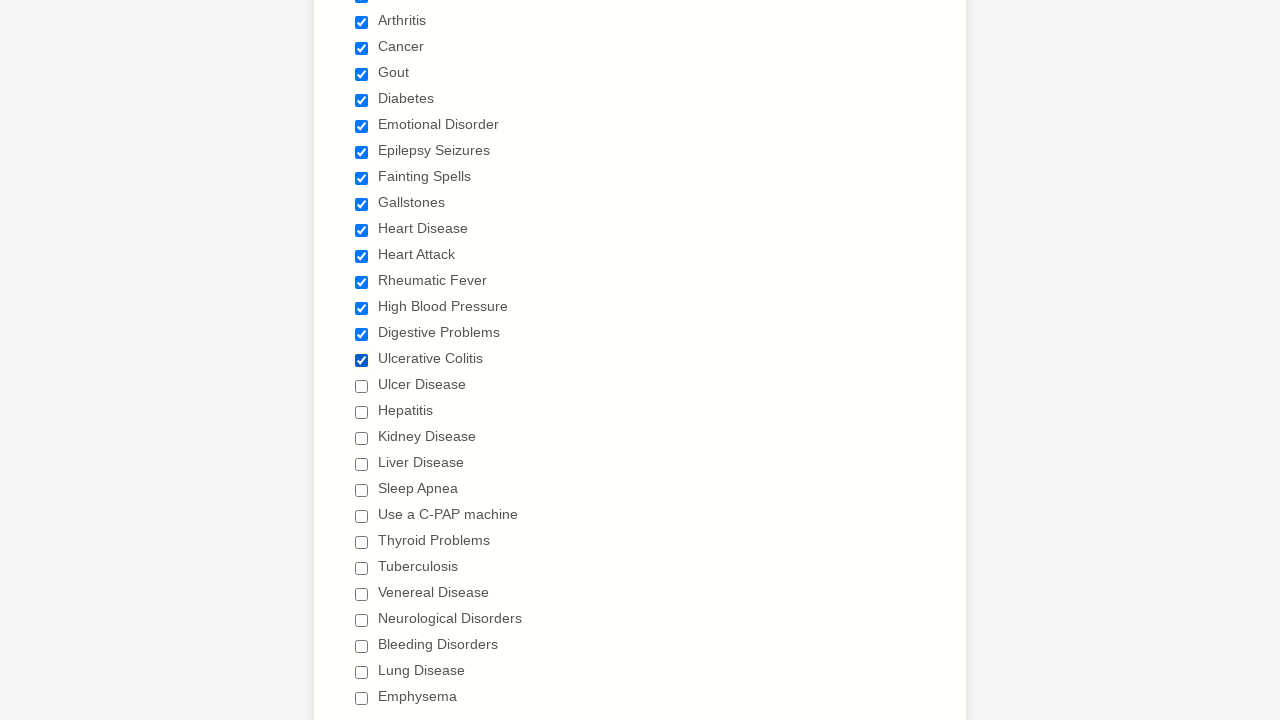

Clicked checkbox 17 of 29 at (362, 386) on input.form-checkbox >> nth=16
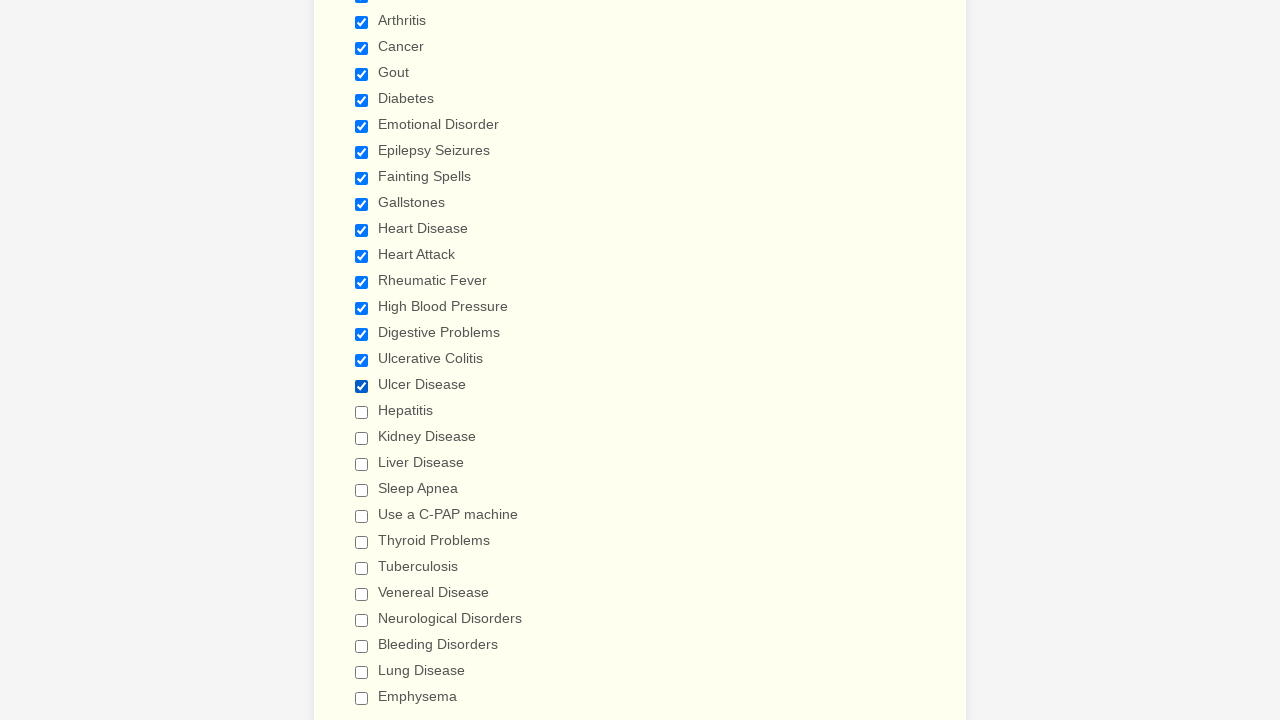

Clicked checkbox 18 of 29 at (362, 412) on input.form-checkbox >> nth=17
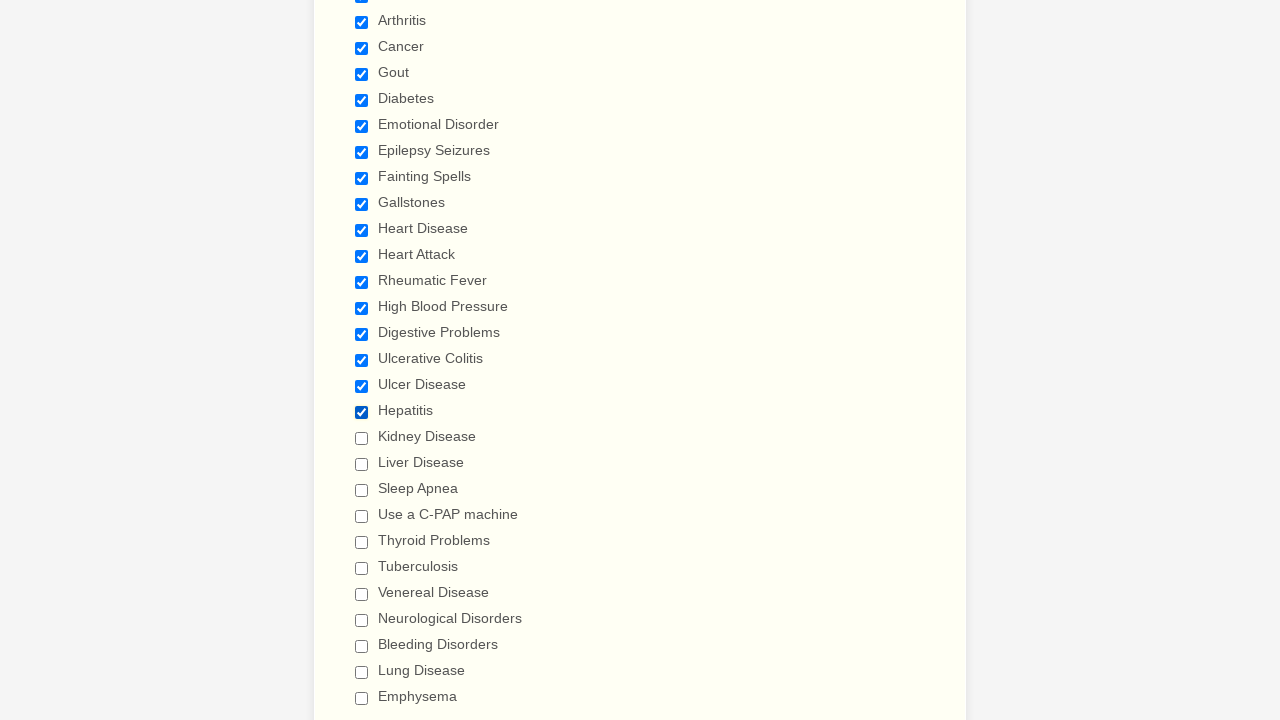

Clicked checkbox 19 of 29 at (362, 438) on input.form-checkbox >> nth=18
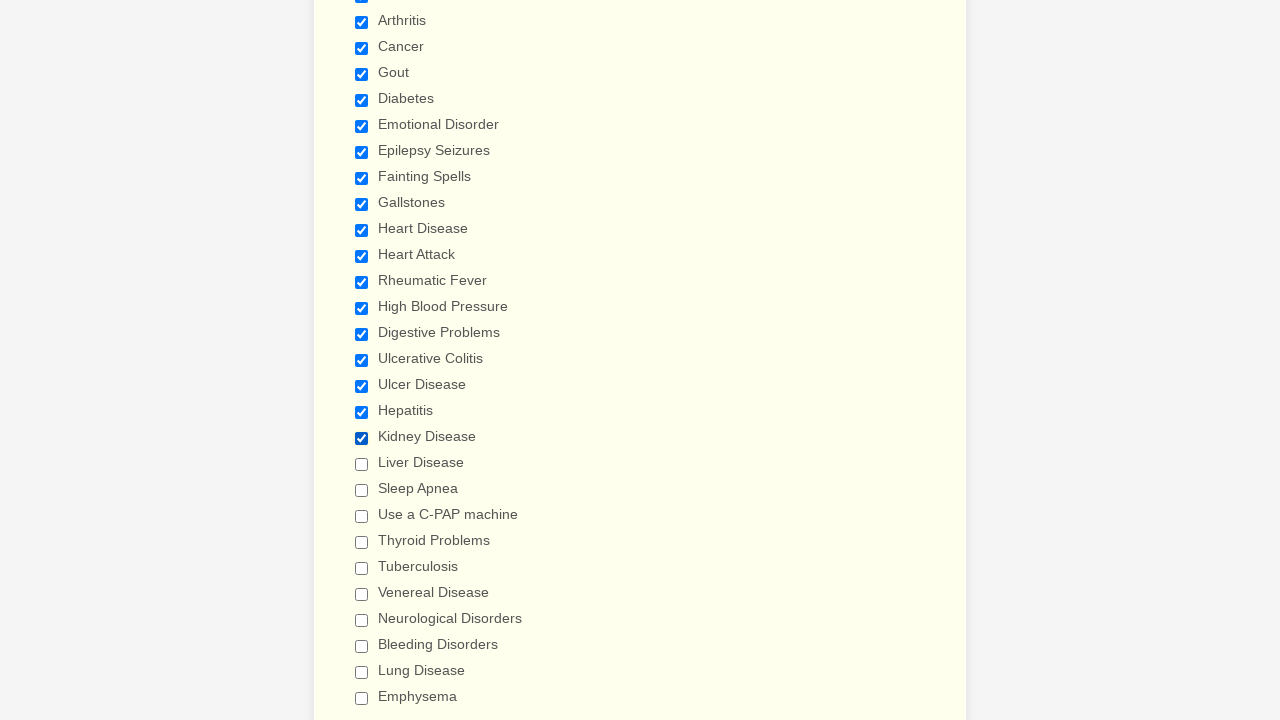

Clicked checkbox 20 of 29 at (362, 464) on input.form-checkbox >> nth=19
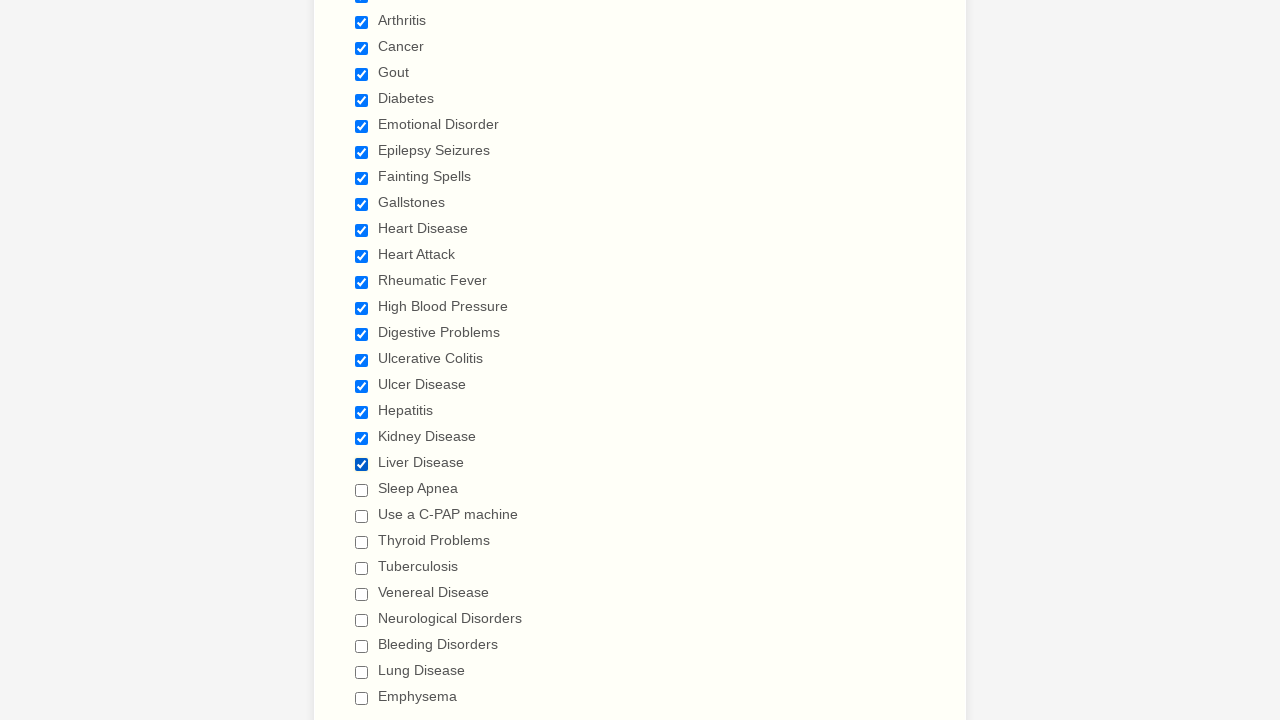

Clicked checkbox 21 of 29 at (362, 490) on input.form-checkbox >> nth=20
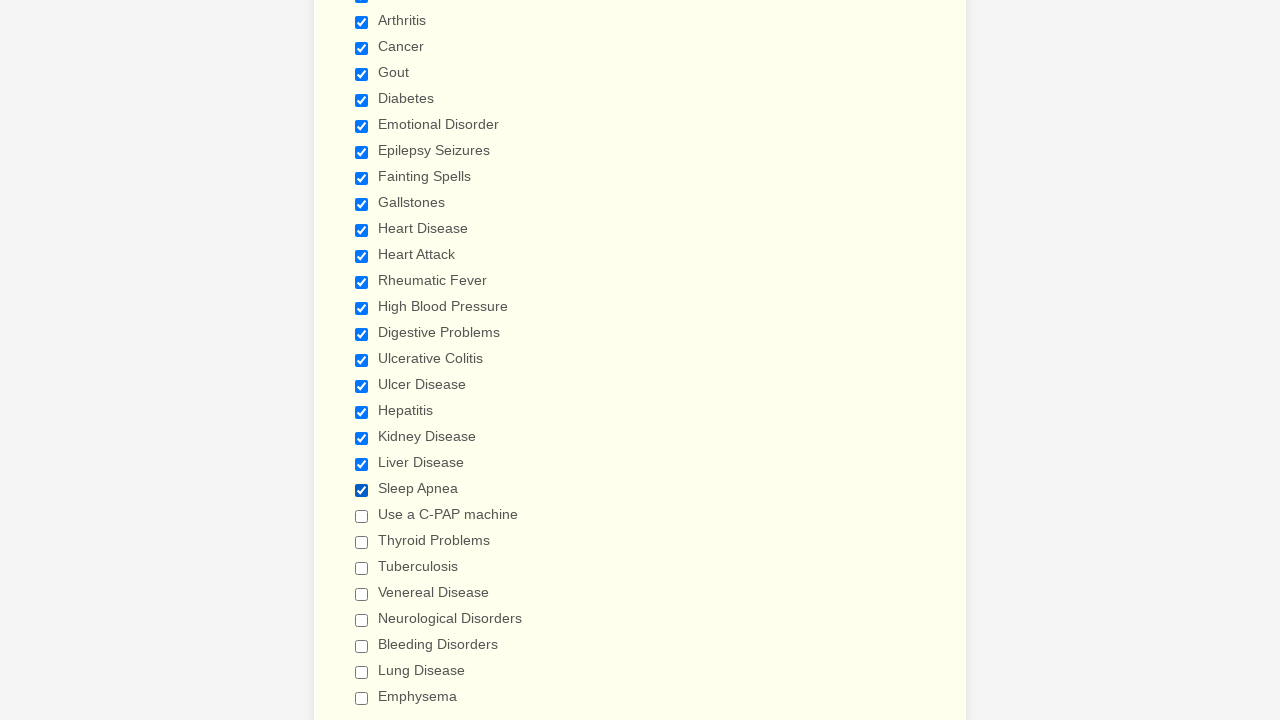

Clicked checkbox 22 of 29 at (362, 516) on input.form-checkbox >> nth=21
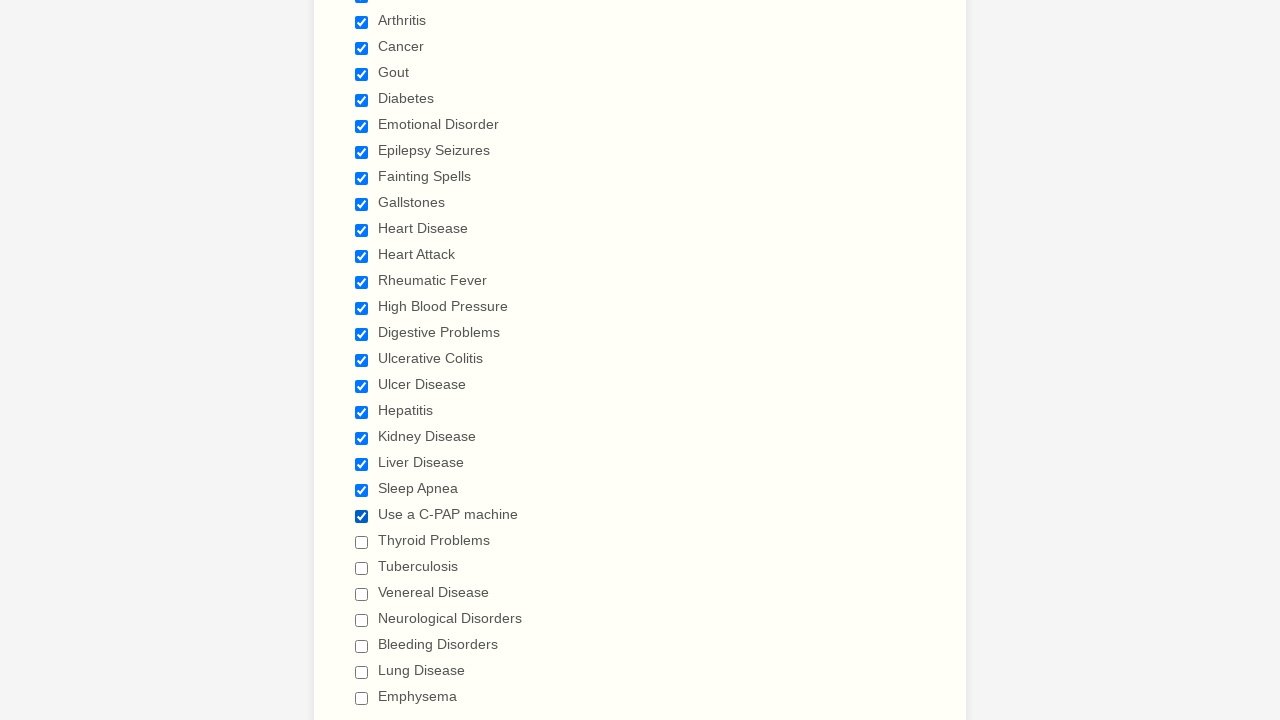

Clicked checkbox 23 of 29 at (362, 542) on input.form-checkbox >> nth=22
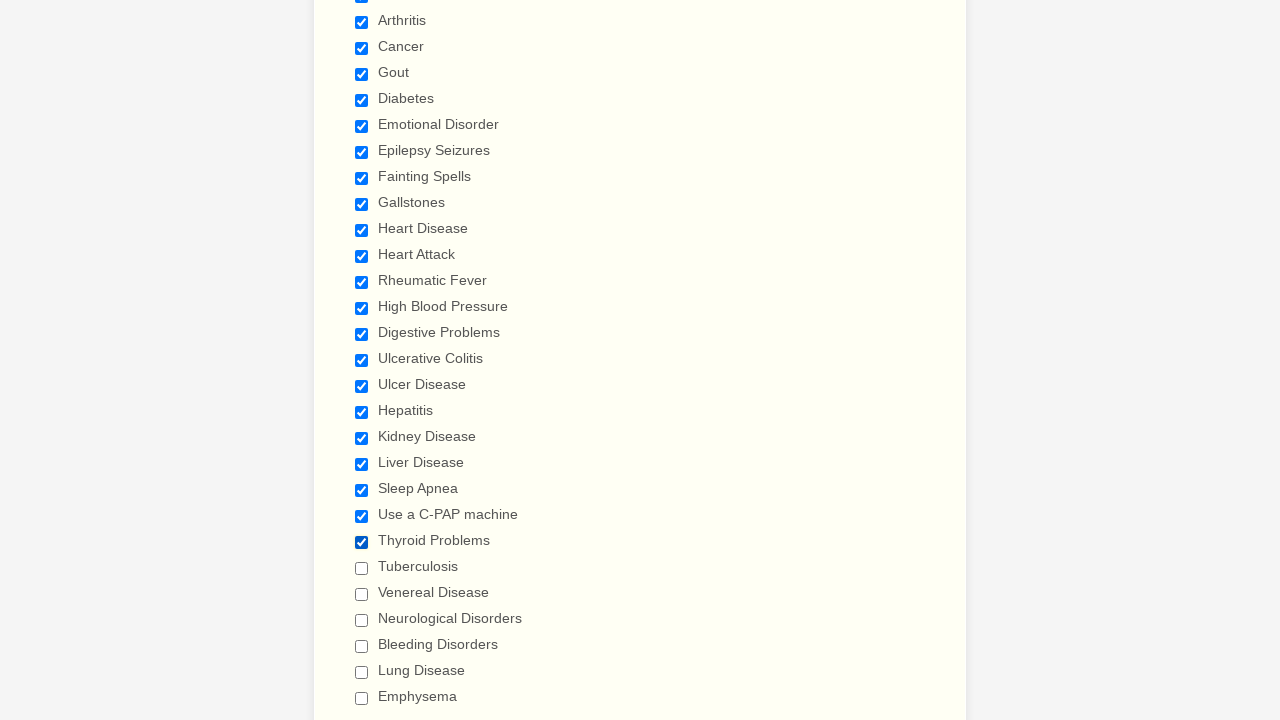

Clicked checkbox 24 of 29 at (362, 568) on input.form-checkbox >> nth=23
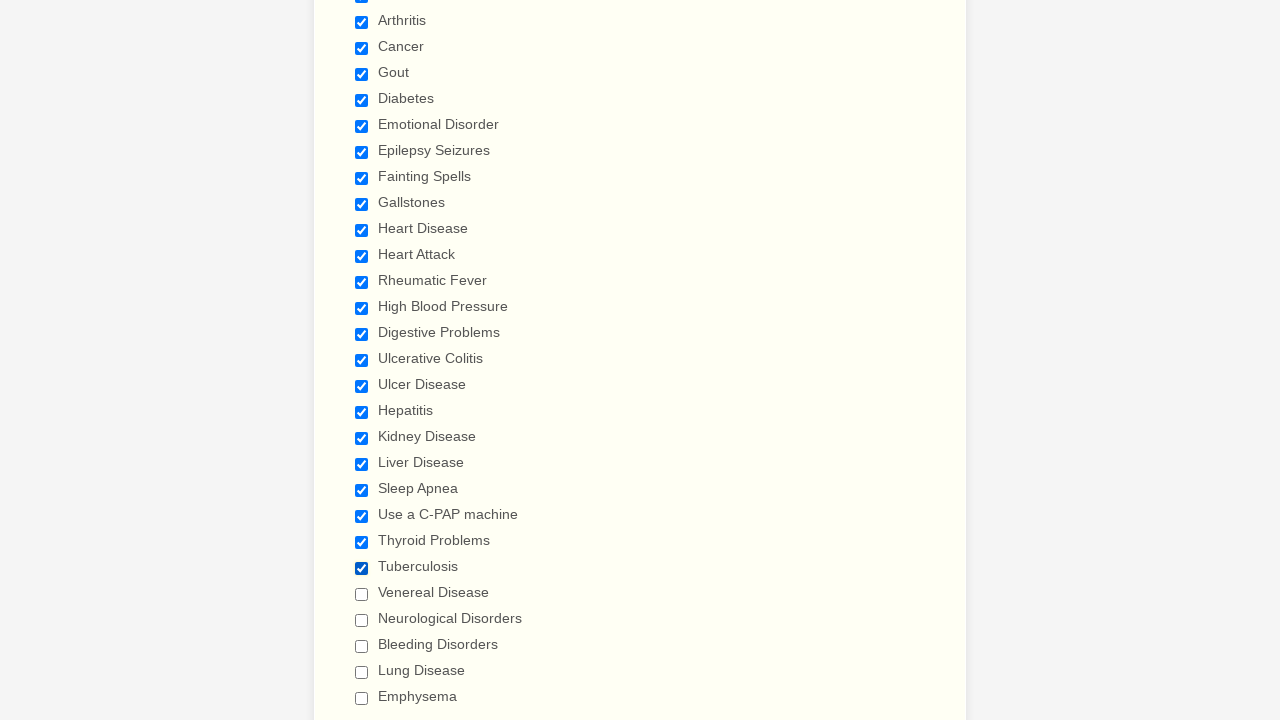

Clicked checkbox 25 of 29 at (362, 594) on input.form-checkbox >> nth=24
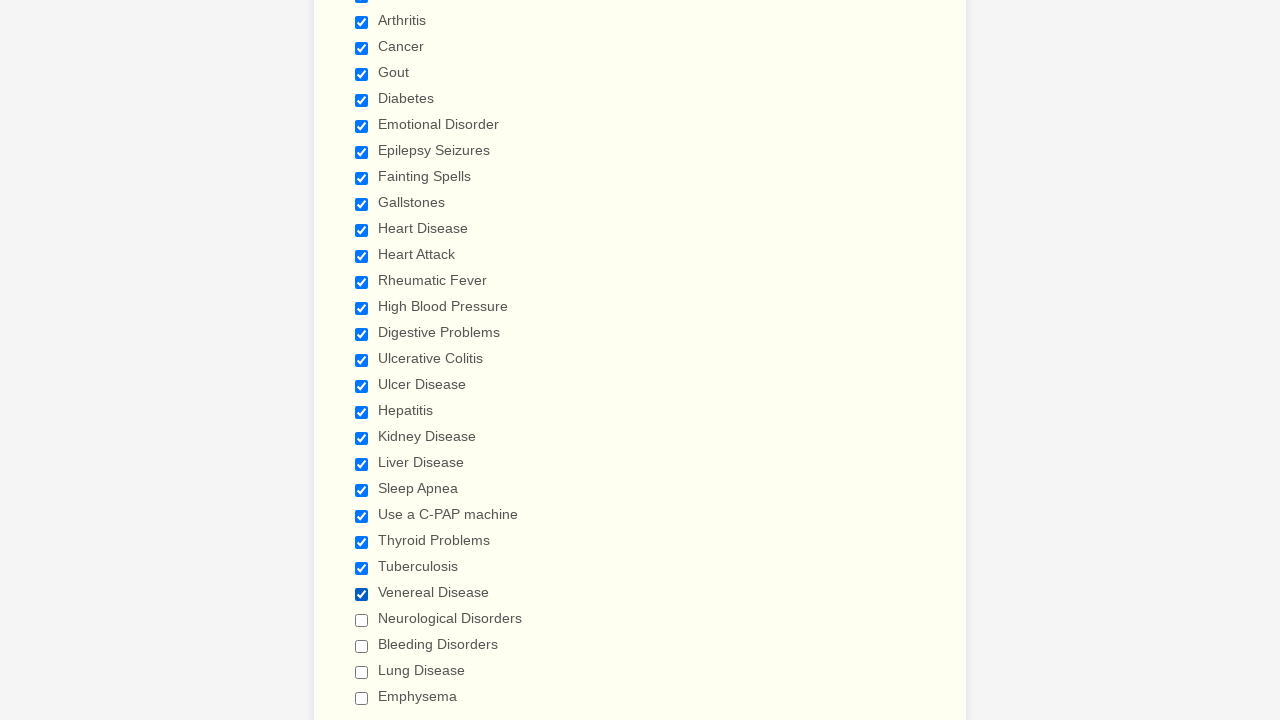

Clicked checkbox 26 of 29 at (362, 620) on input.form-checkbox >> nth=25
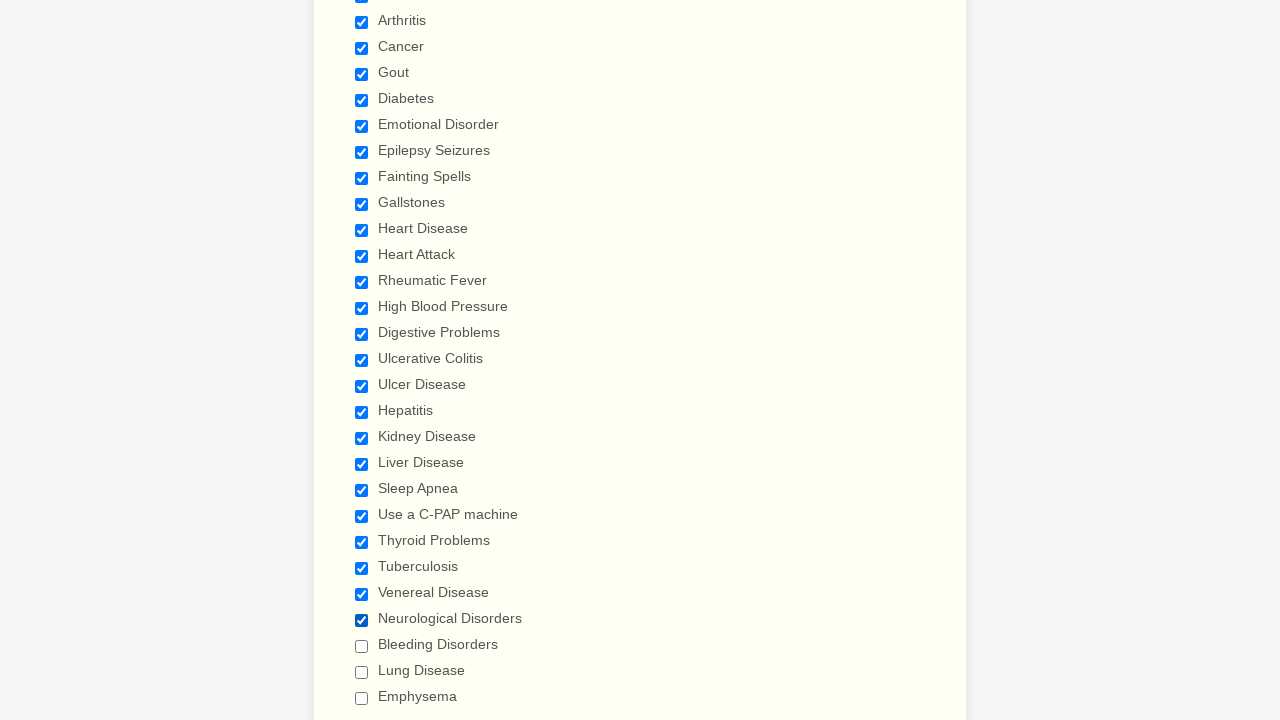

Clicked checkbox 27 of 29 at (362, 646) on input.form-checkbox >> nth=26
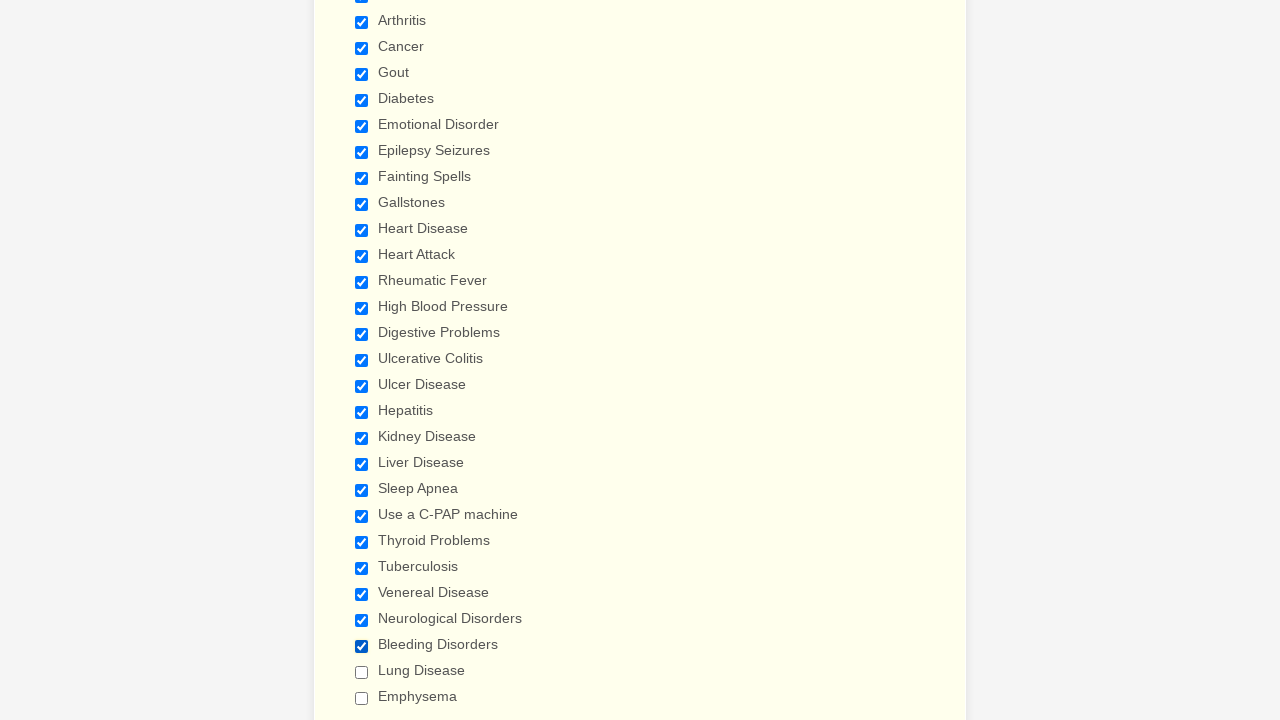

Clicked checkbox 28 of 29 at (362, 672) on input.form-checkbox >> nth=27
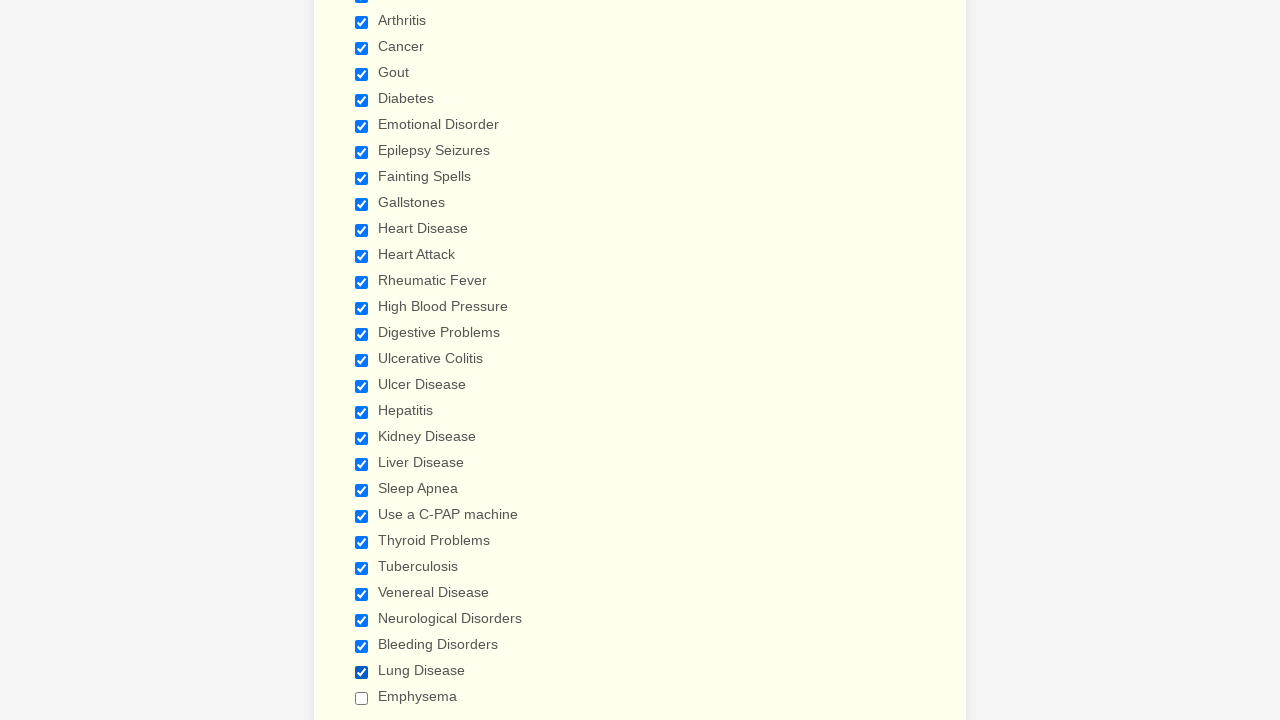

Clicked checkbox 29 of 29 at (362, 698) on input.form-checkbox >> nth=28
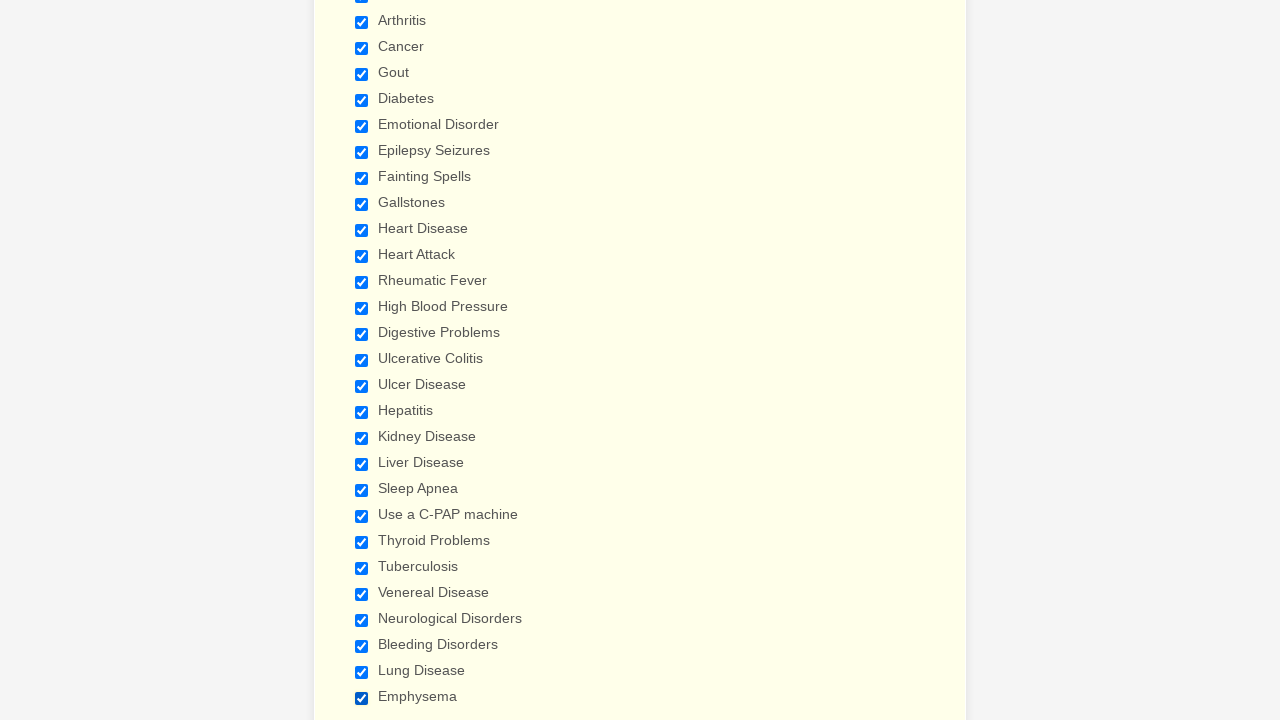

Verified checkbox 1 of 29 is selected
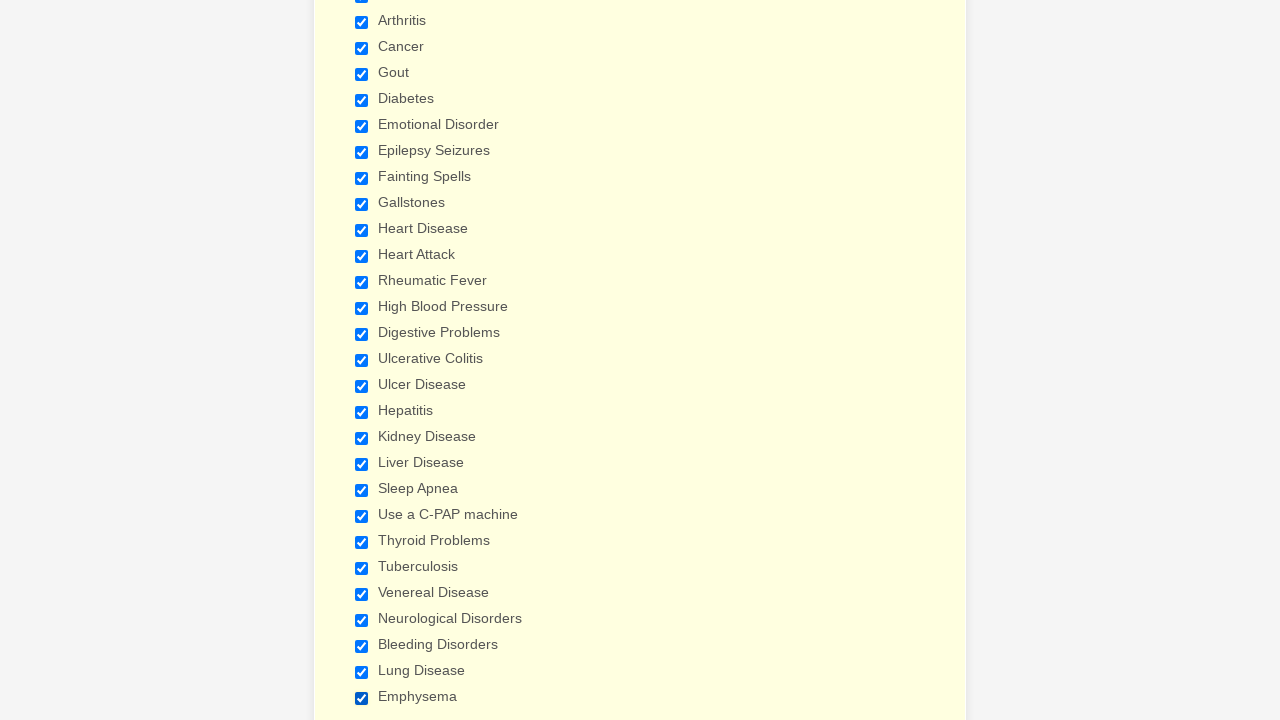

Verified checkbox 2 of 29 is selected
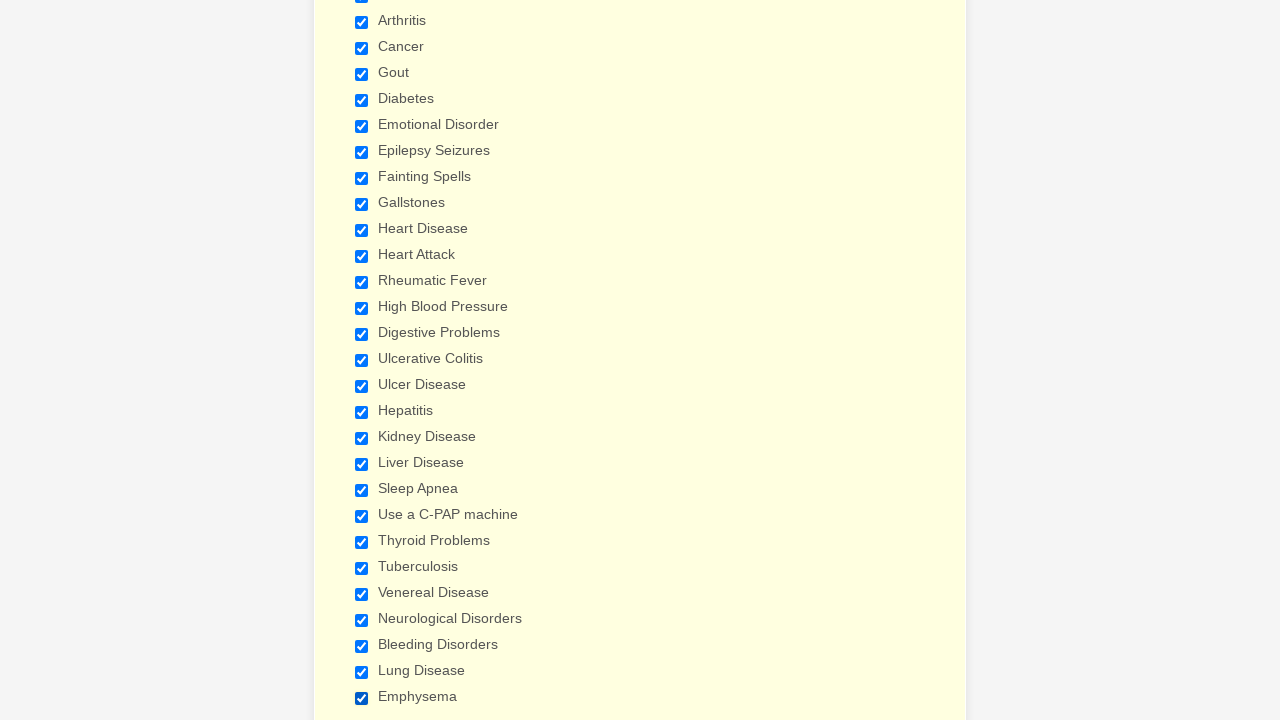

Verified checkbox 3 of 29 is selected
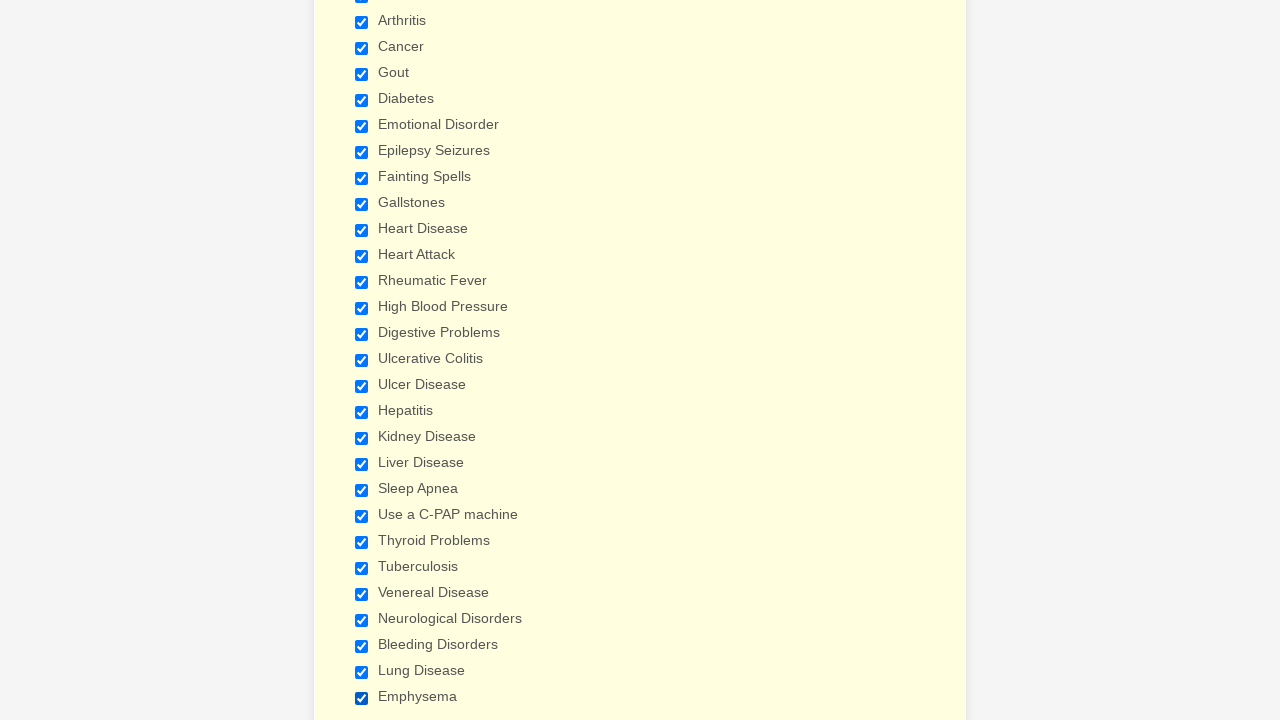

Verified checkbox 4 of 29 is selected
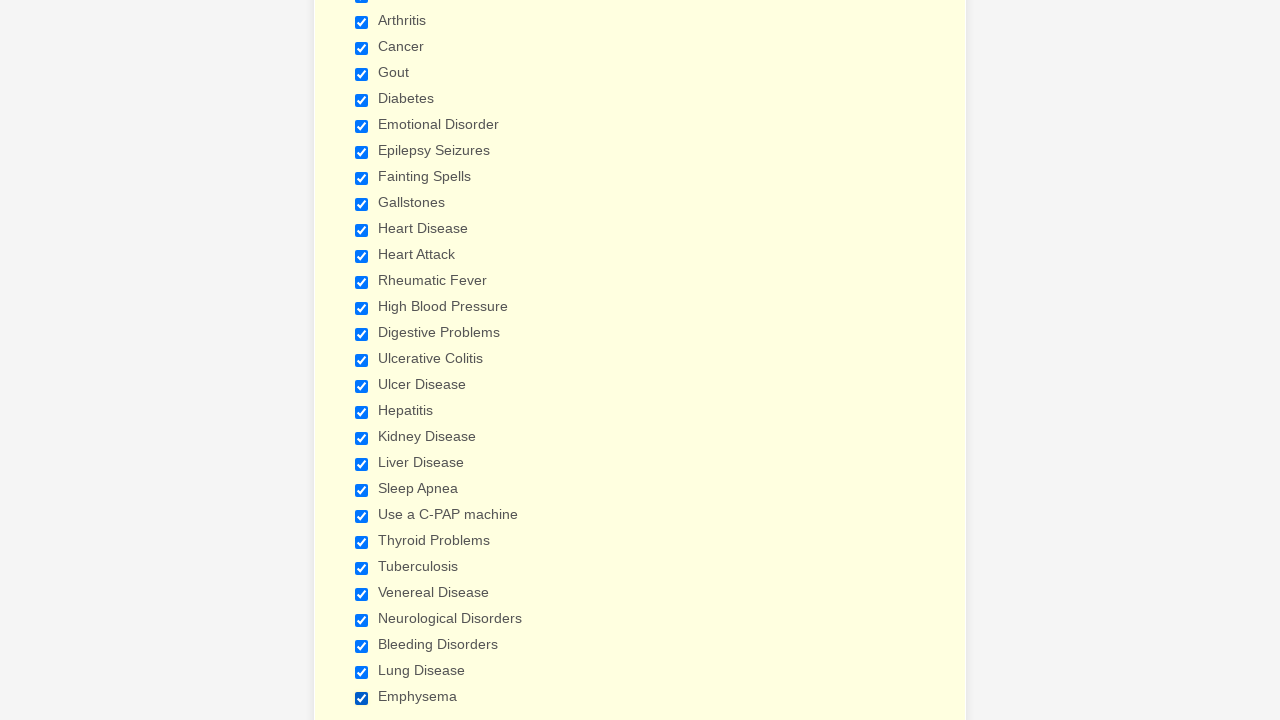

Verified checkbox 5 of 29 is selected
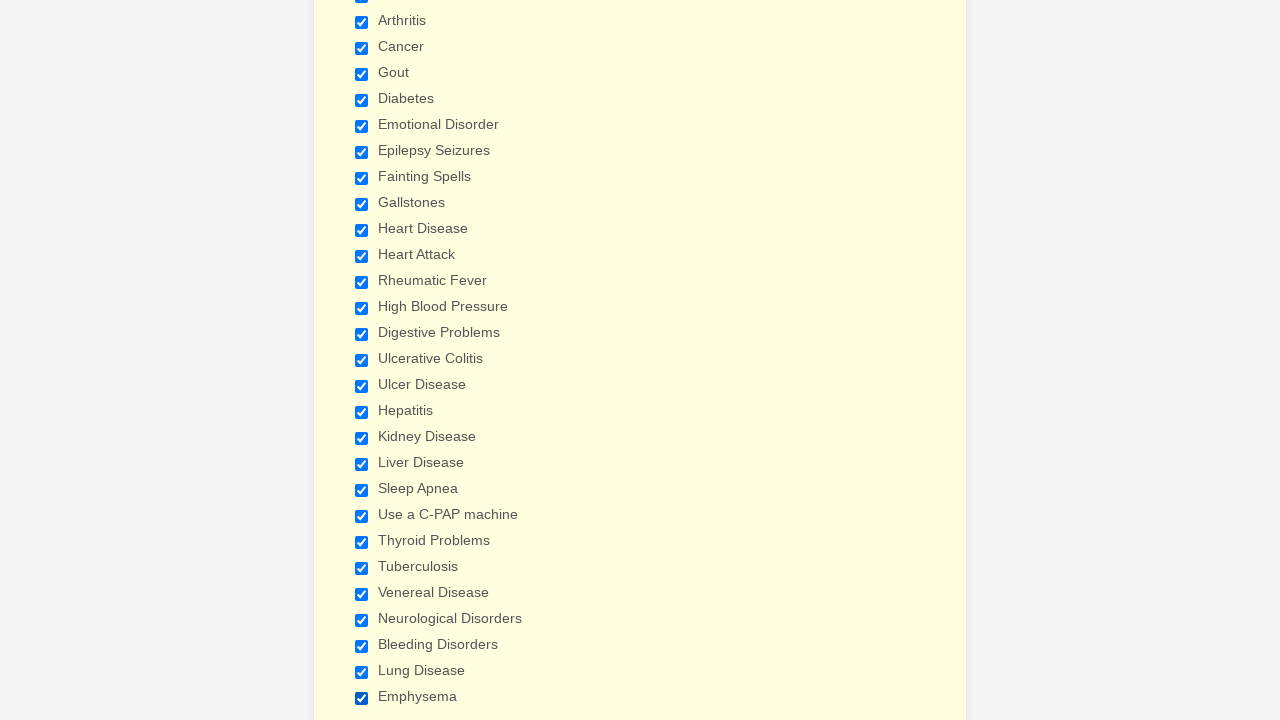

Verified checkbox 6 of 29 is selected
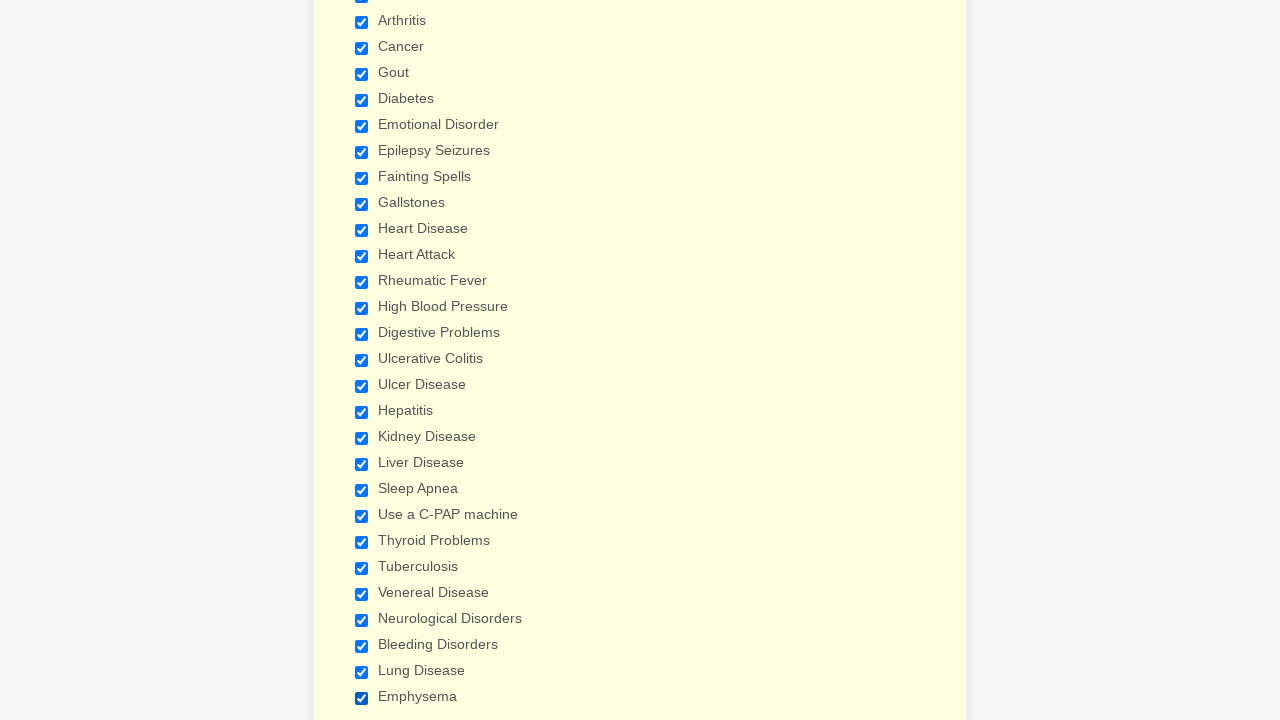

Verified checkbox 7 of 29 is selected
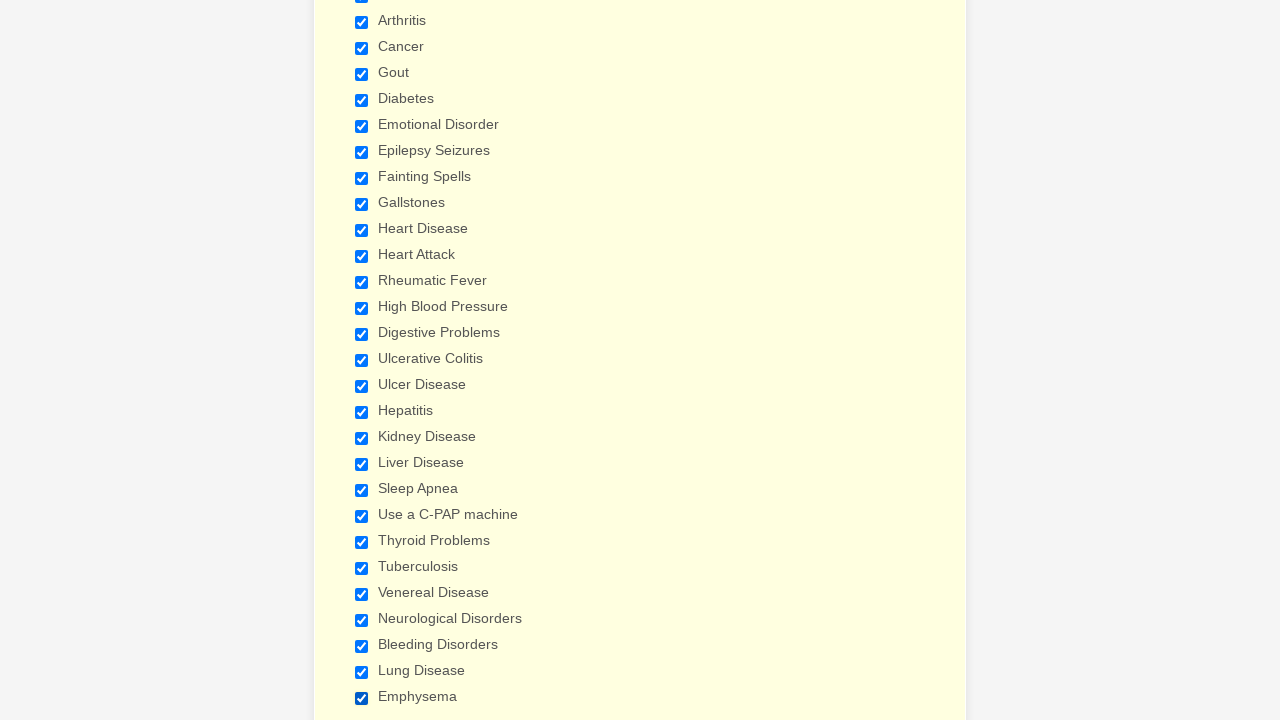

Verified checkbox 8 of 29 is selected
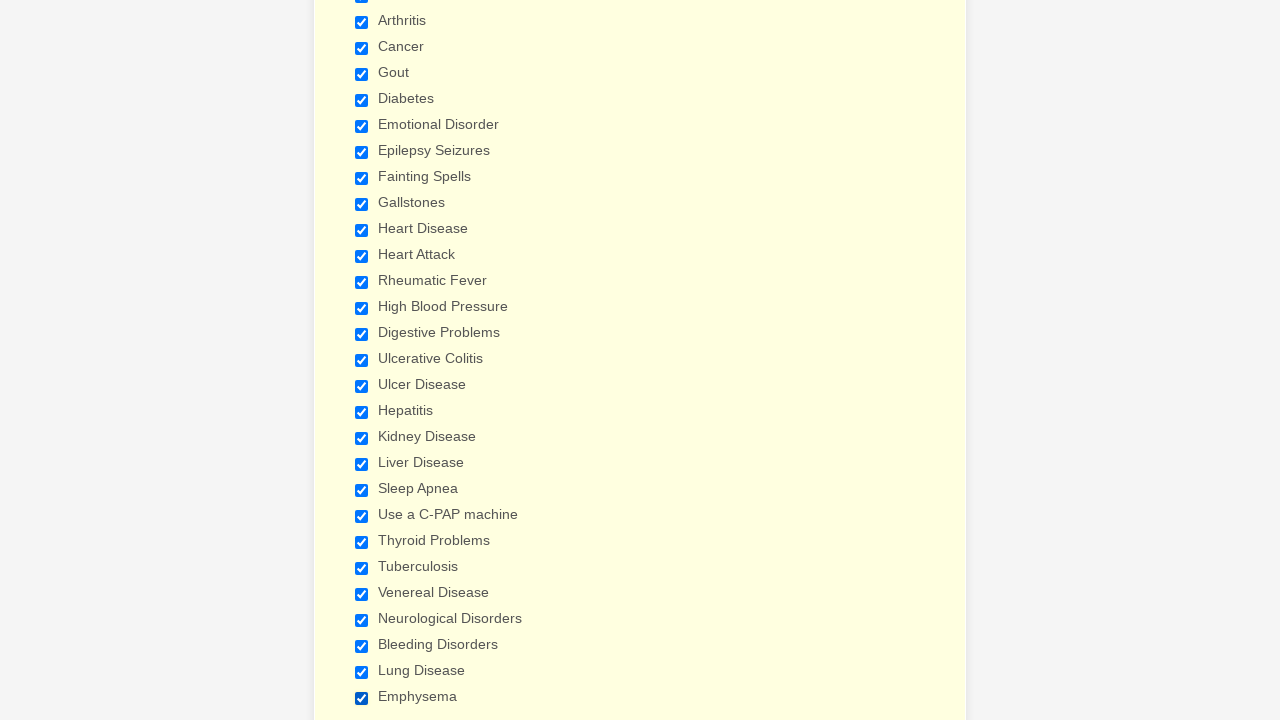

Verified checkbox 9 of 29 is selected
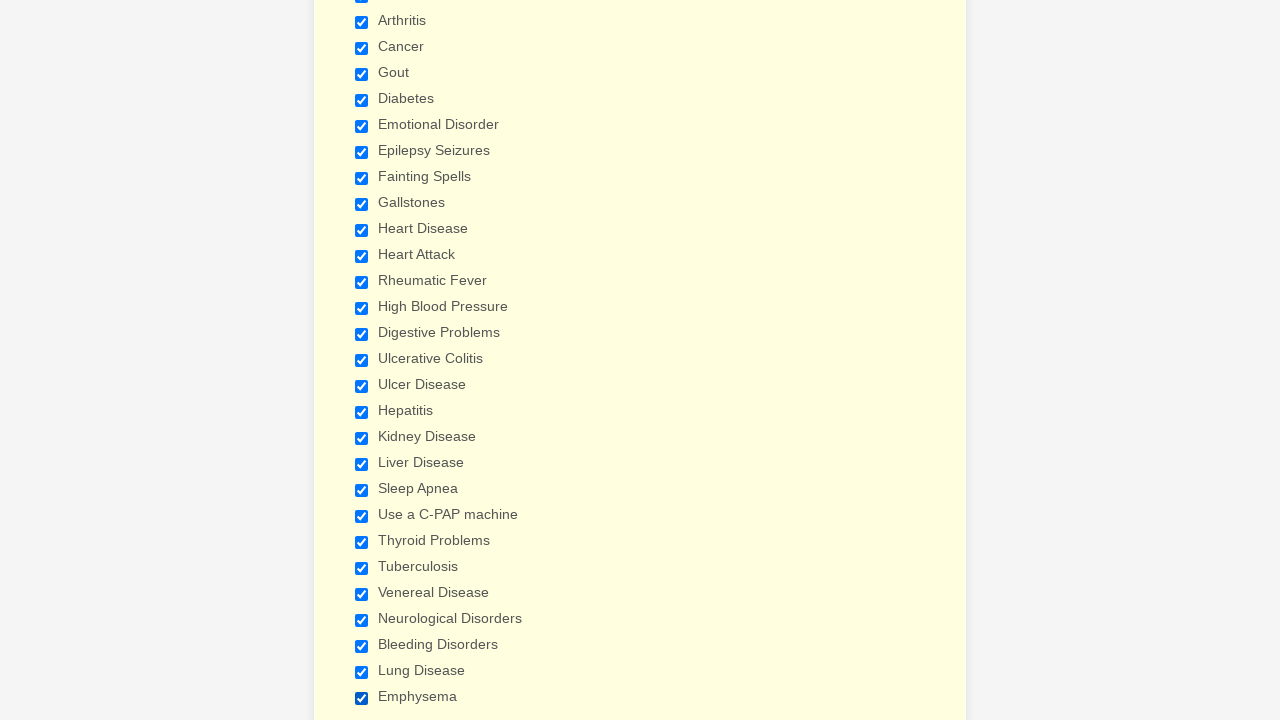

Verified checkbox 10 of 29 is selected
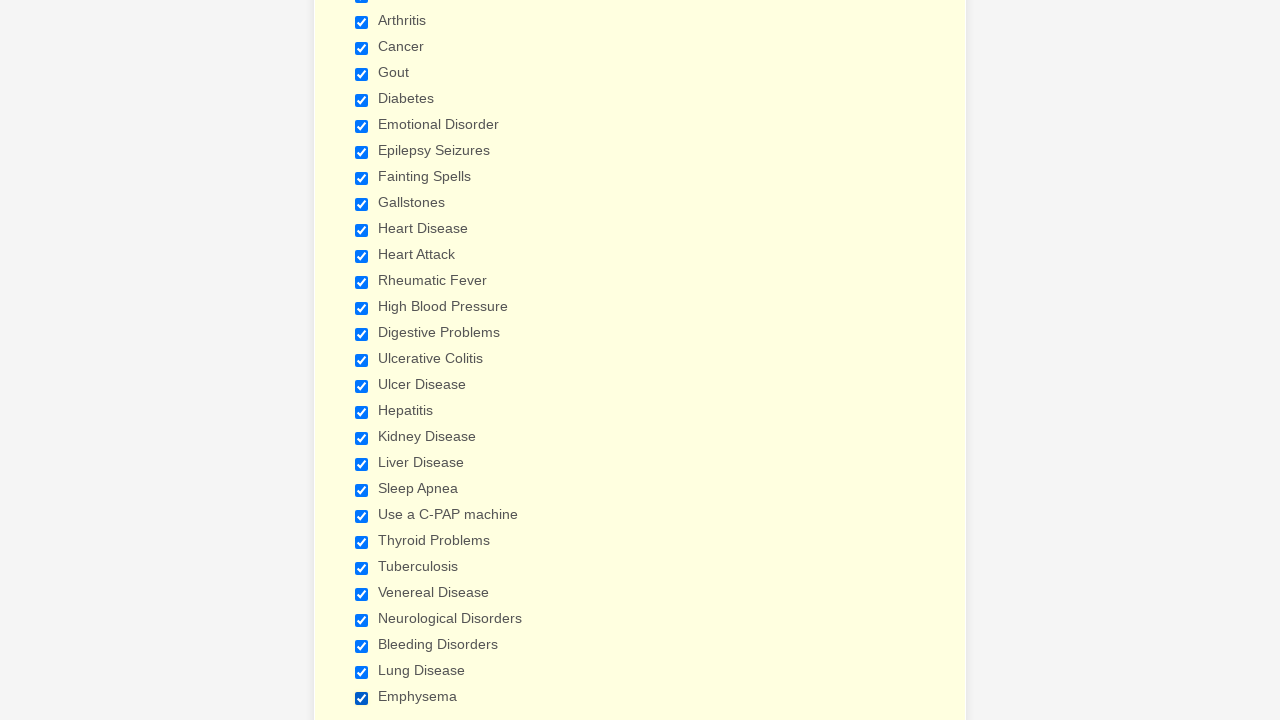

Verified checkbox 11 of 29 is selected
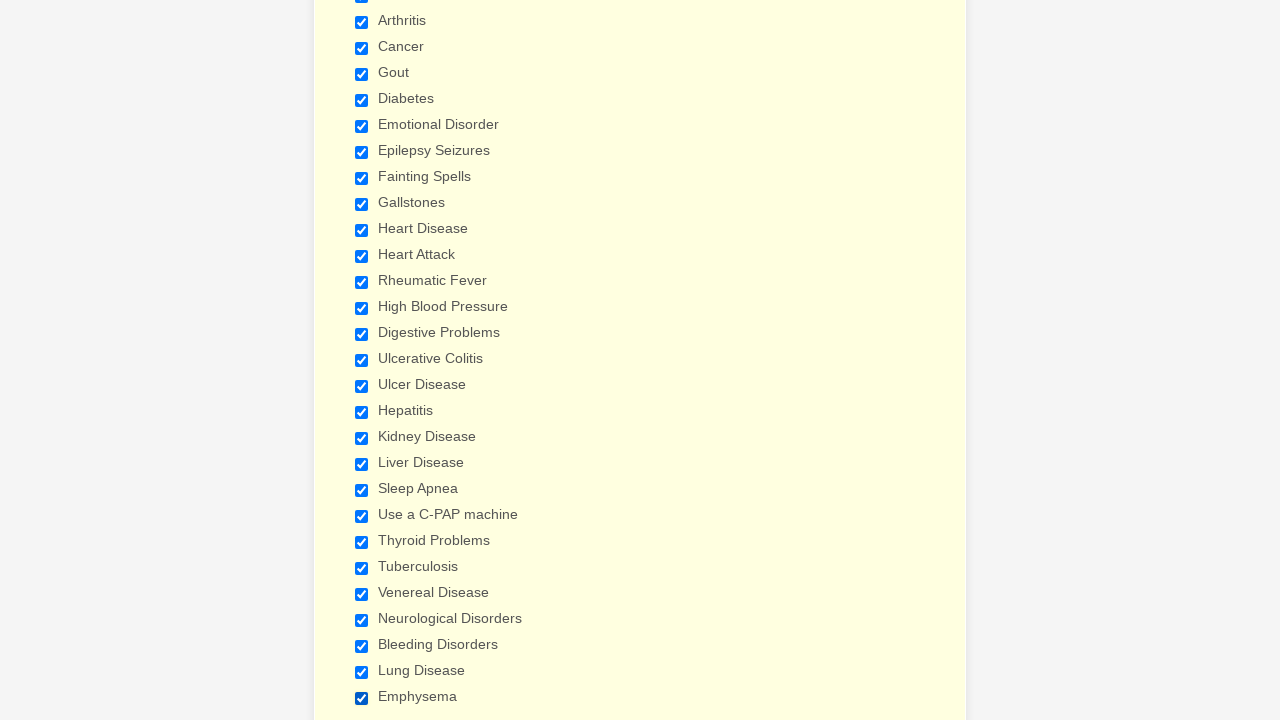

Verified checkbox 12 of 29 is selected
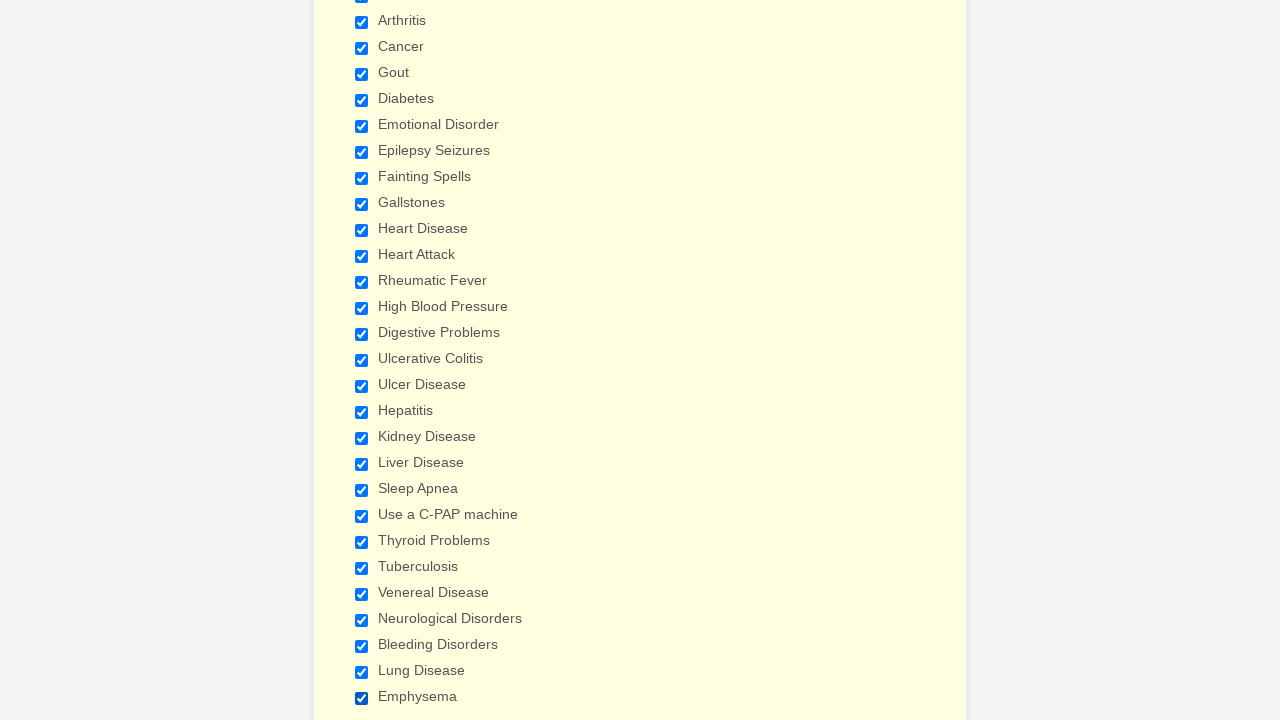

Verified checkbox 13 of 29 is selected
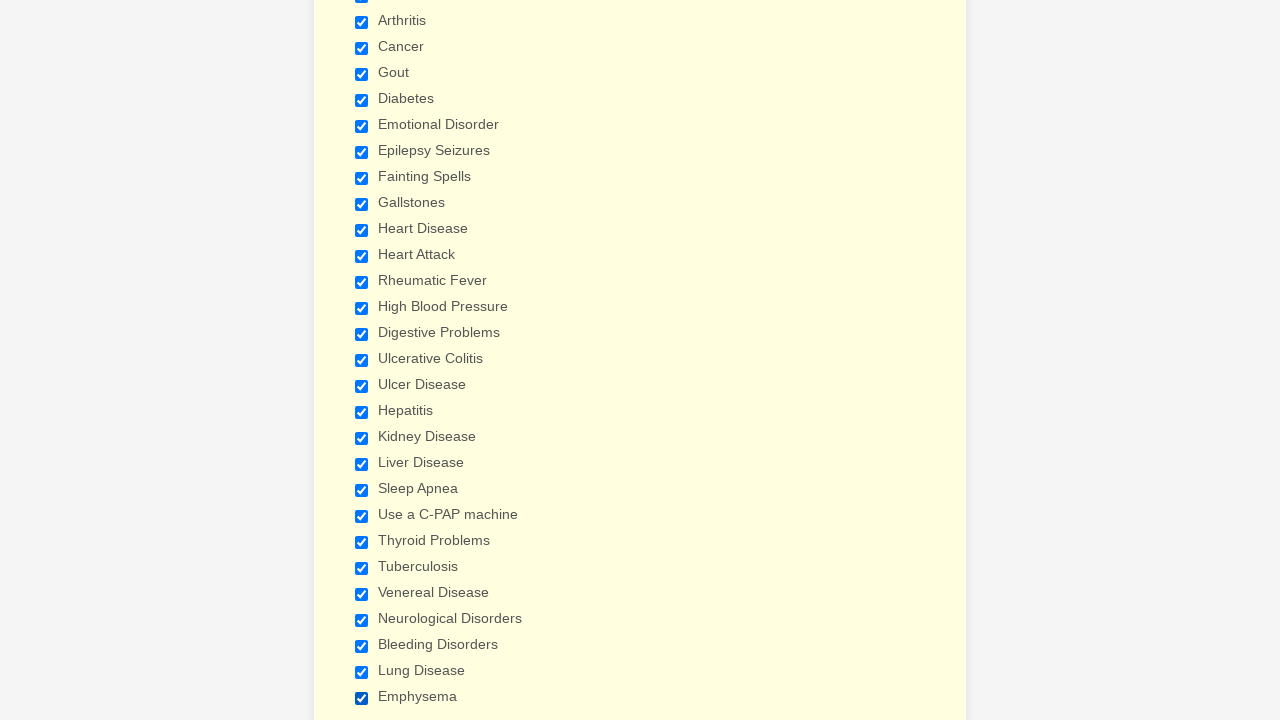

Verified checkbox 14 of 29 is selected
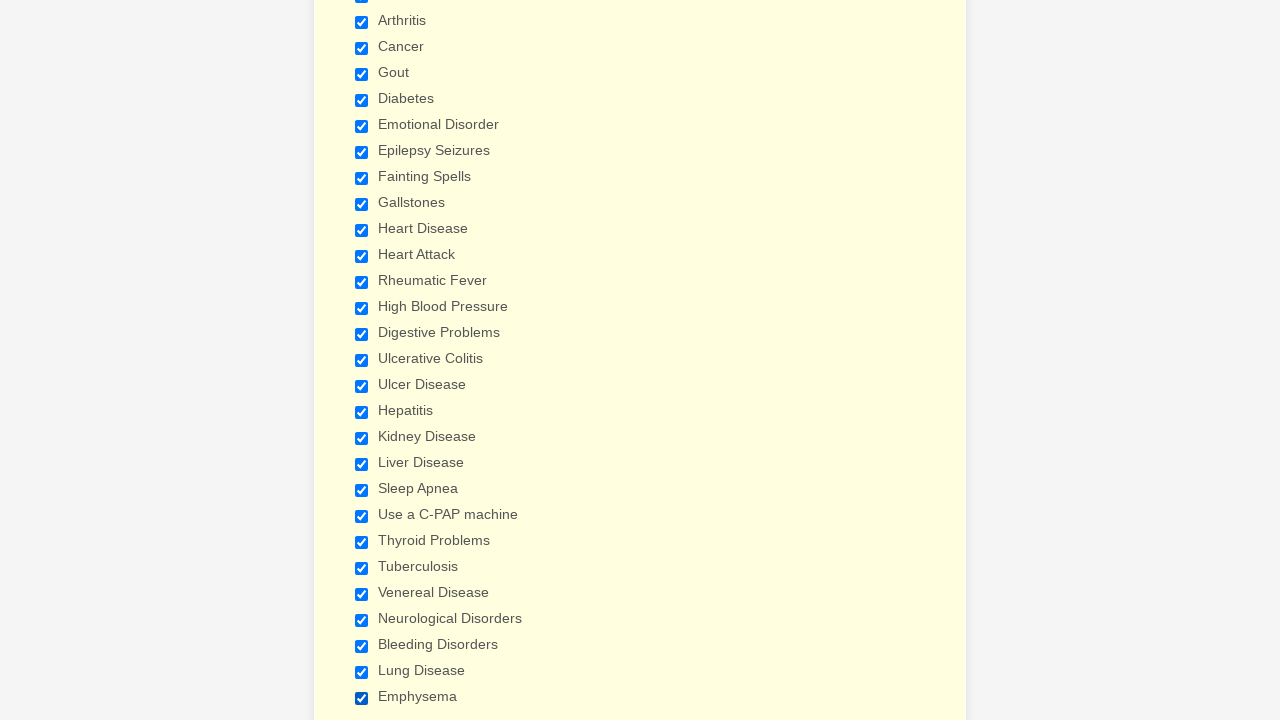

Verified checkbox 15 of 29 is selected
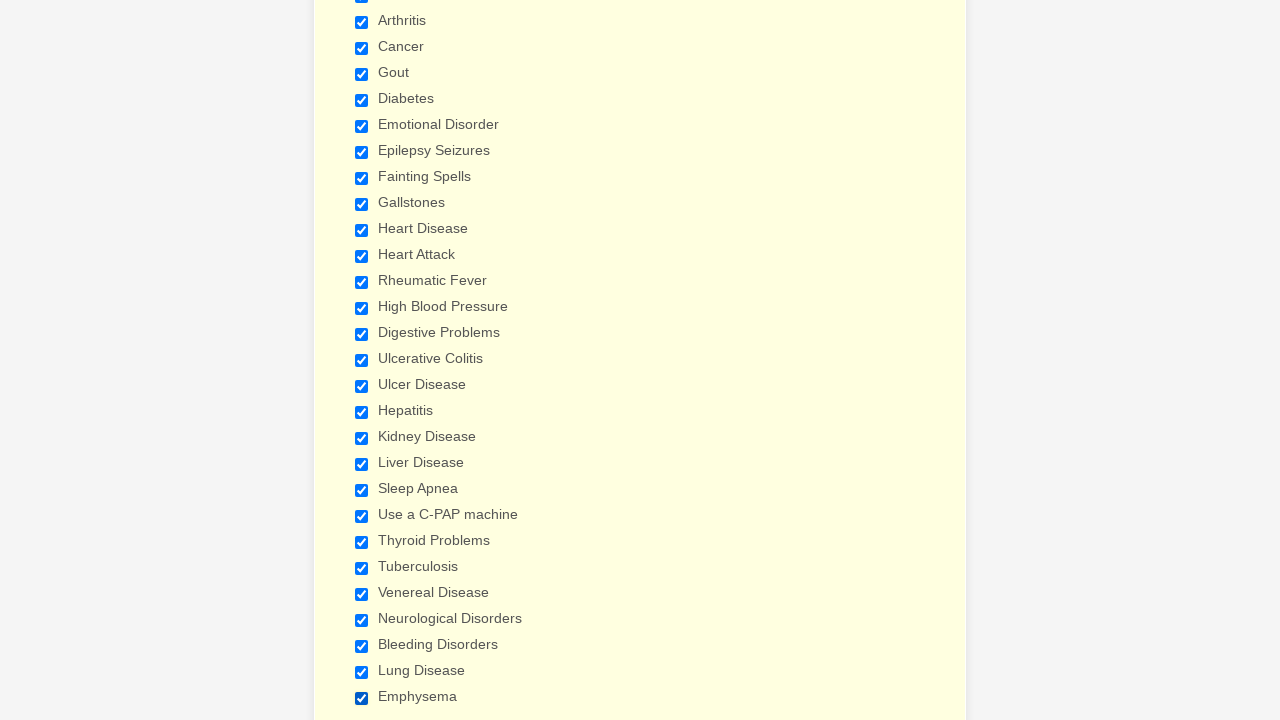

Verified checkbox 16 of 29 is selected
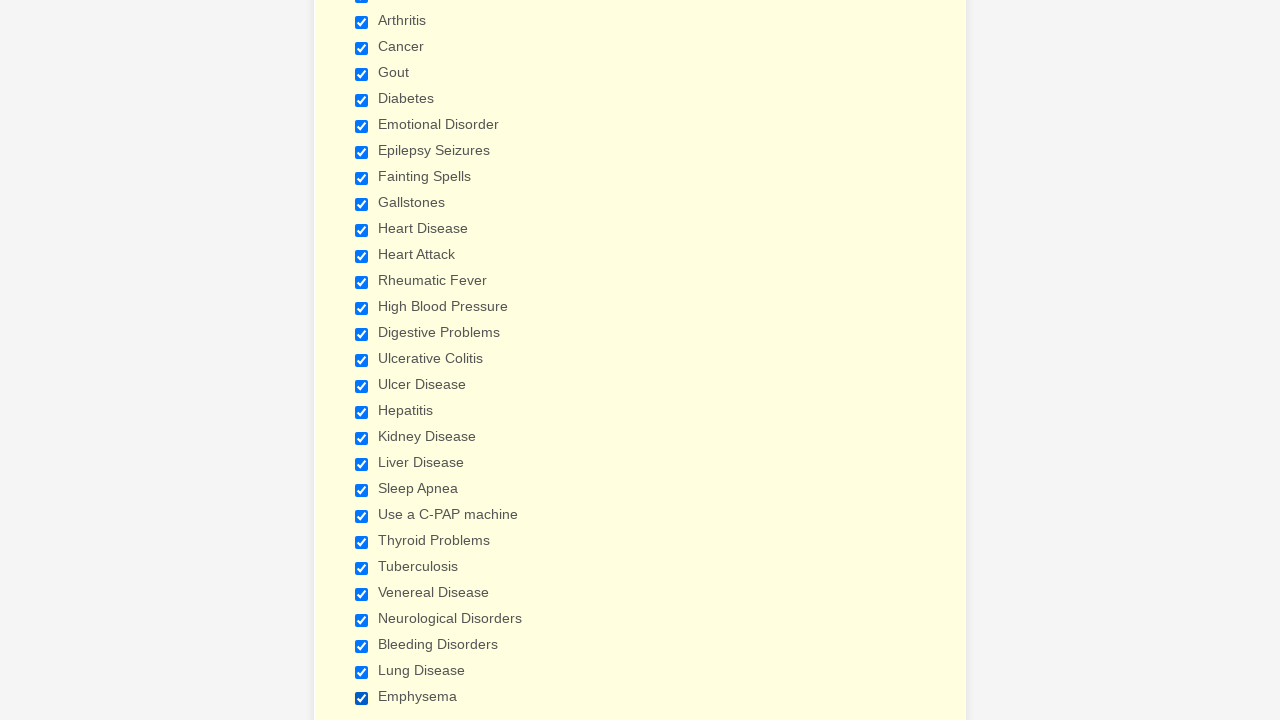

Verified checkbox 17 of 29 is selected
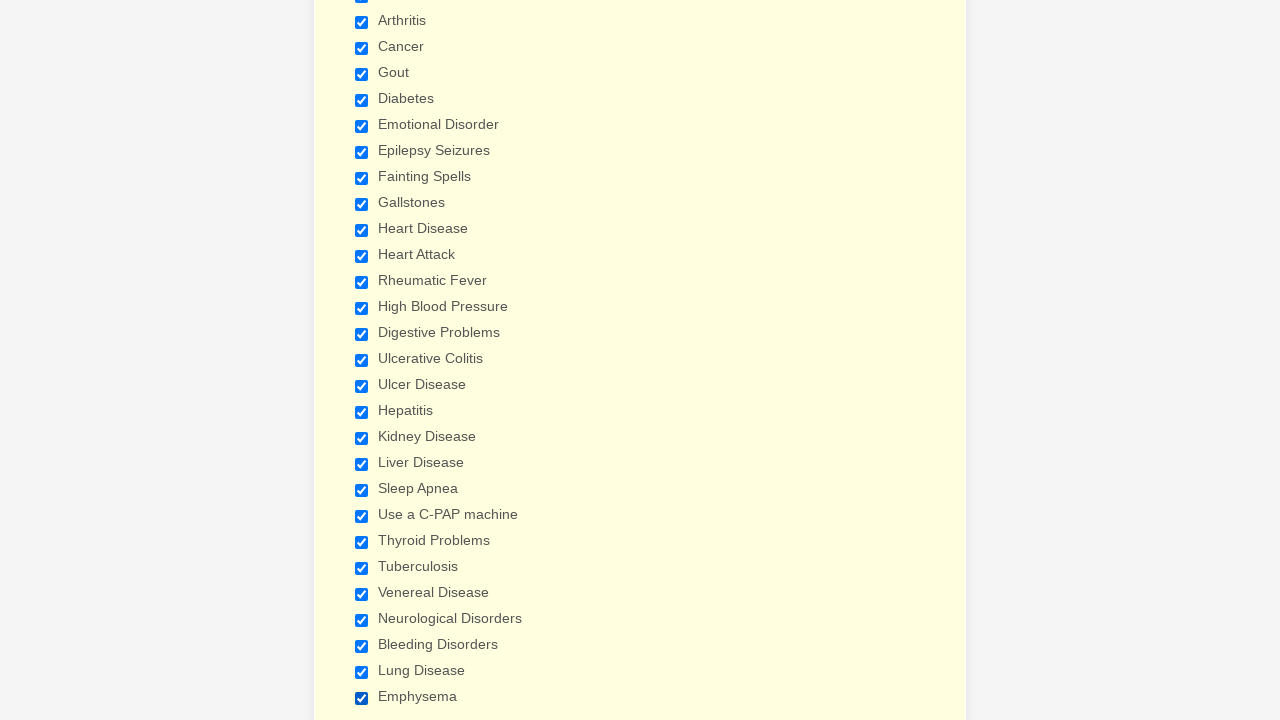

Verified checkbox 18 of 29 is selected
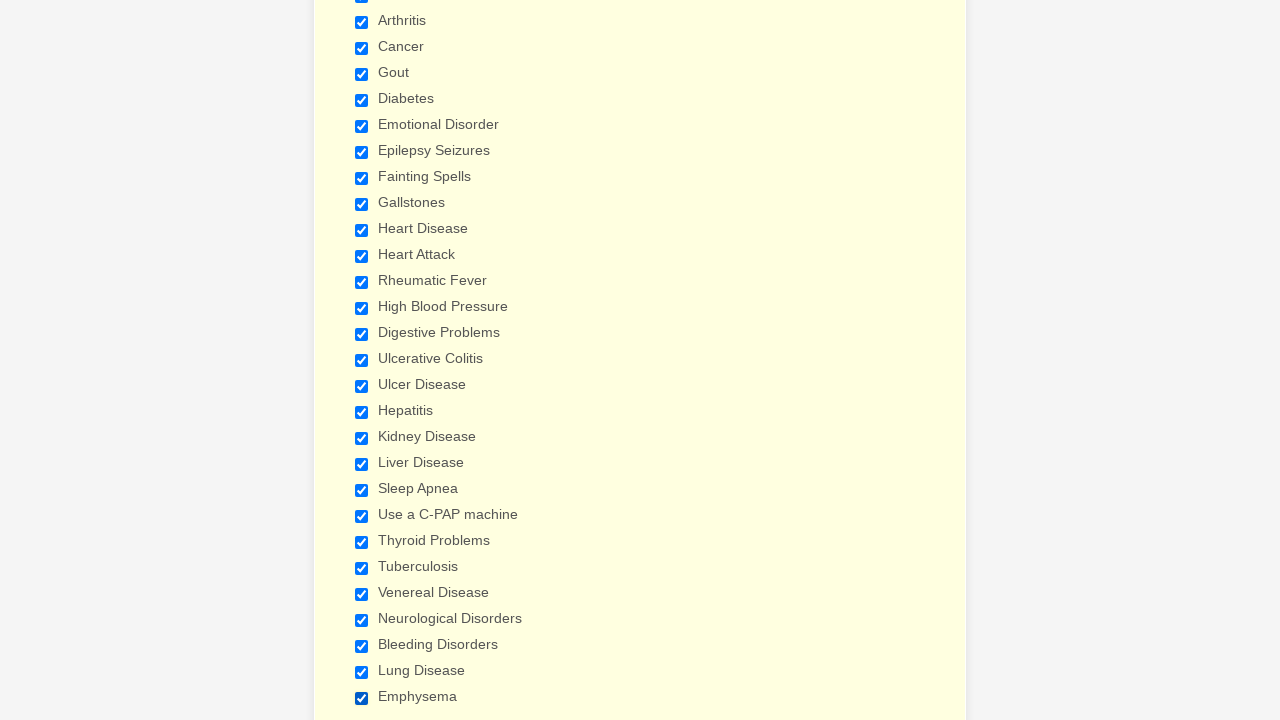

Verified checkbox 19 of 29 is selected
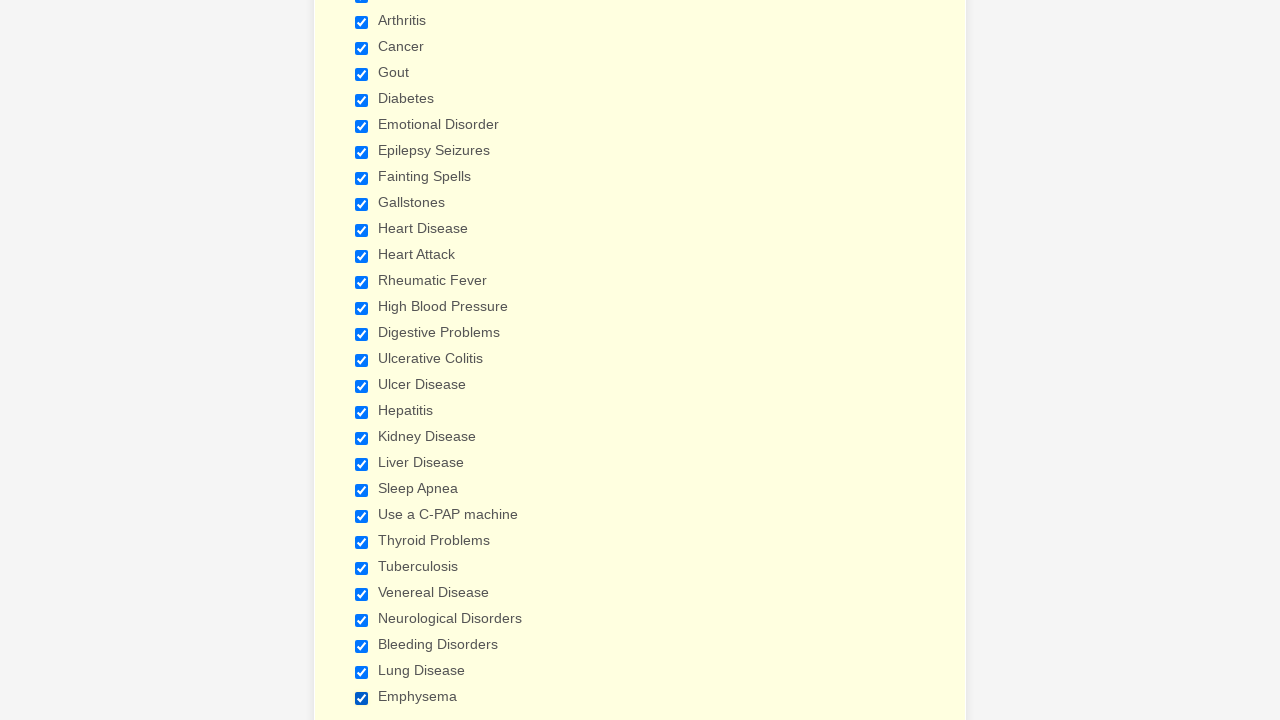

Verified checkbox 20 of 29 is selected
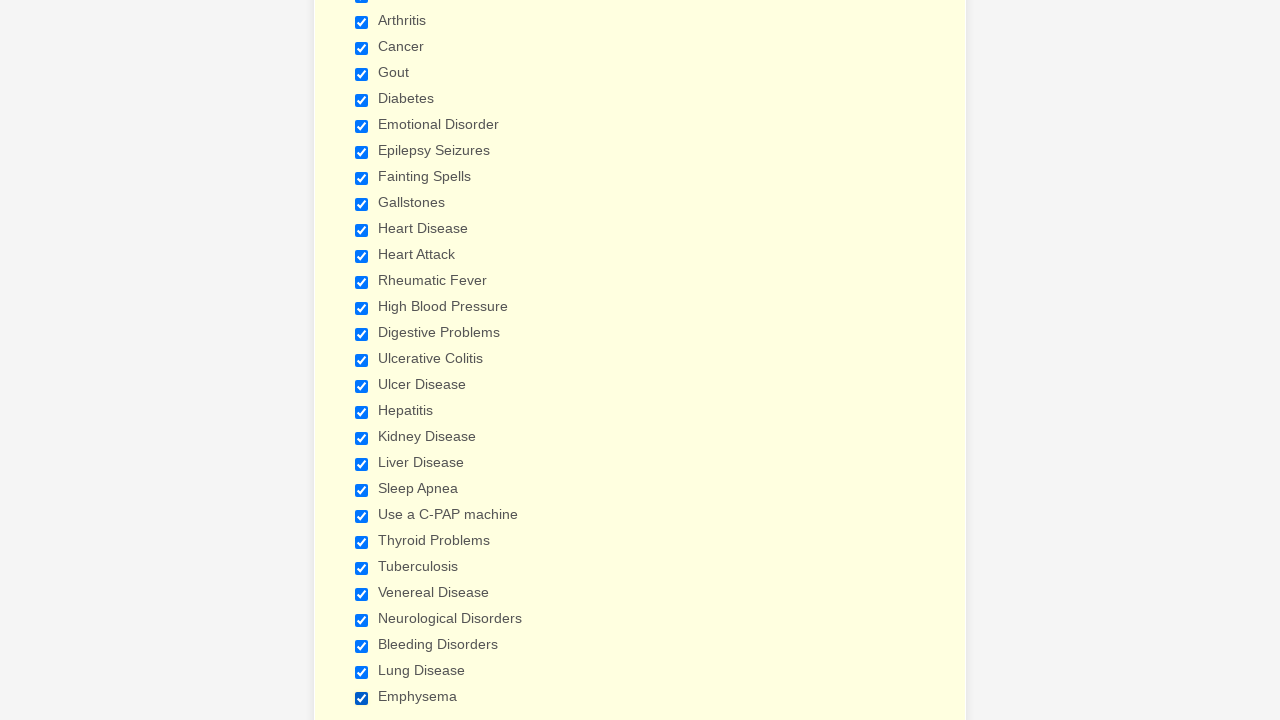

Verified checkbox 21 of 29 is selected
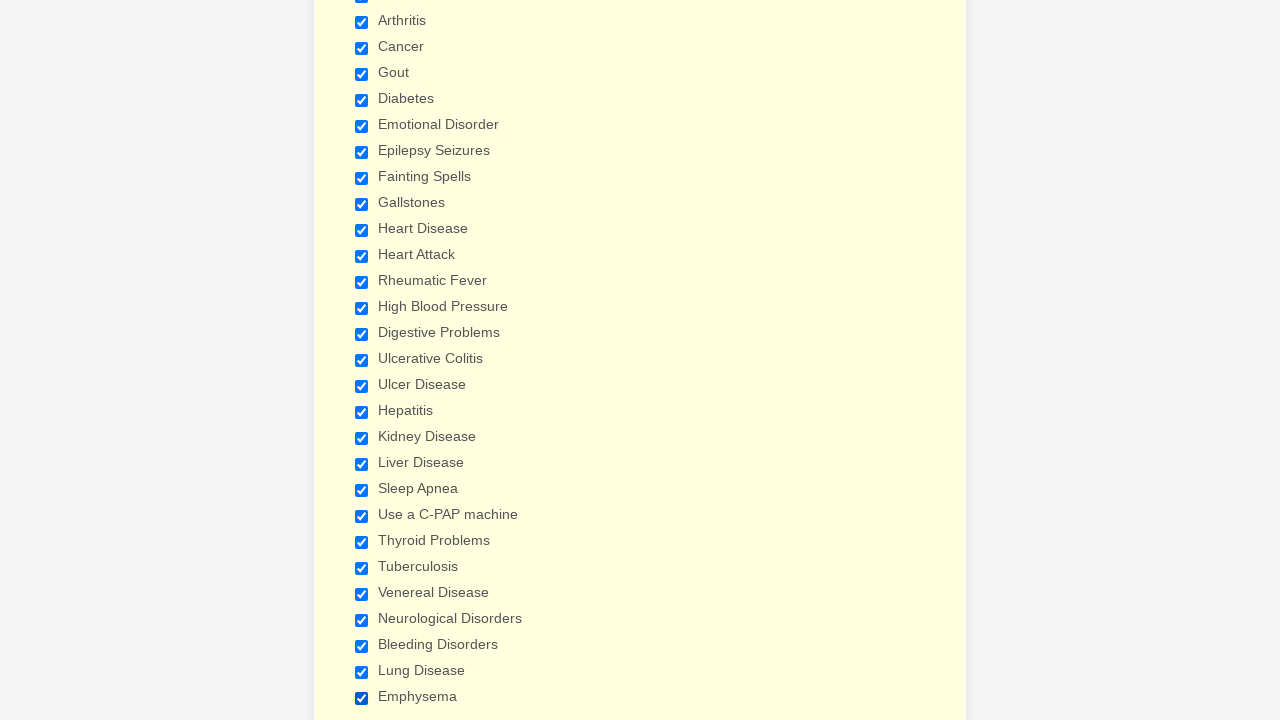

Verified checkbox 22 of 29 is selected
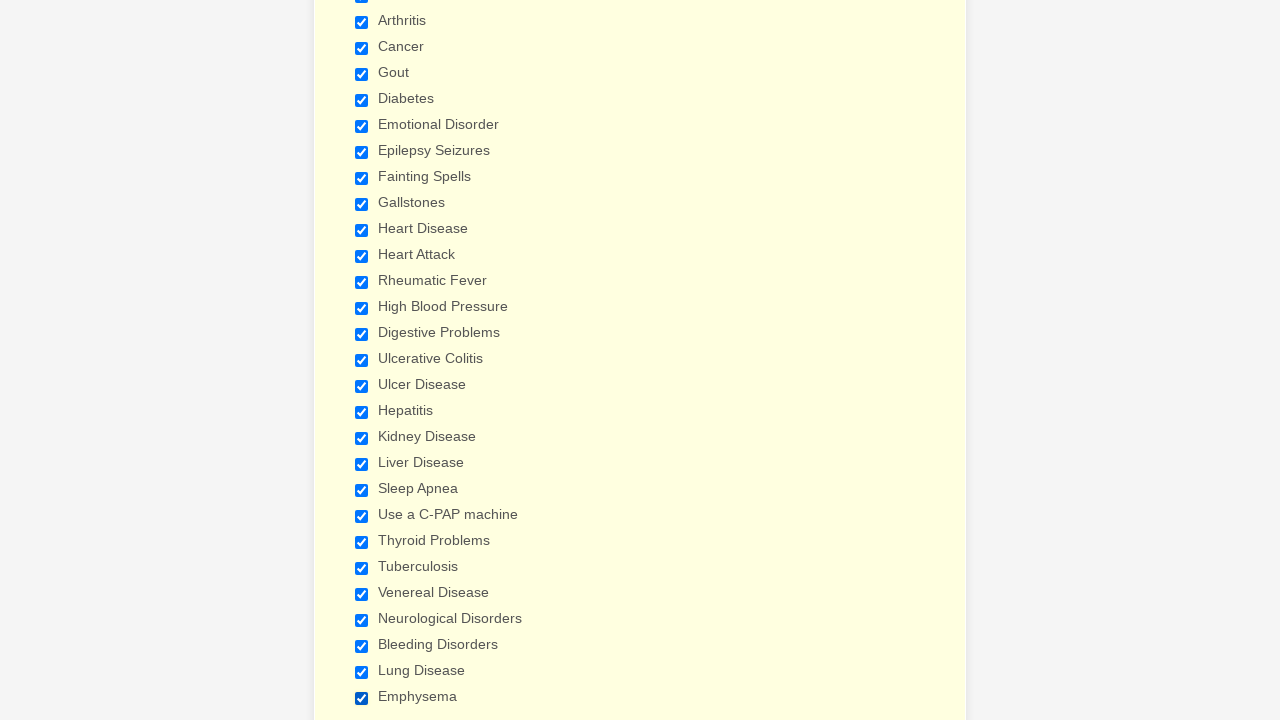

Verified checkbox 23 of 29 is selected
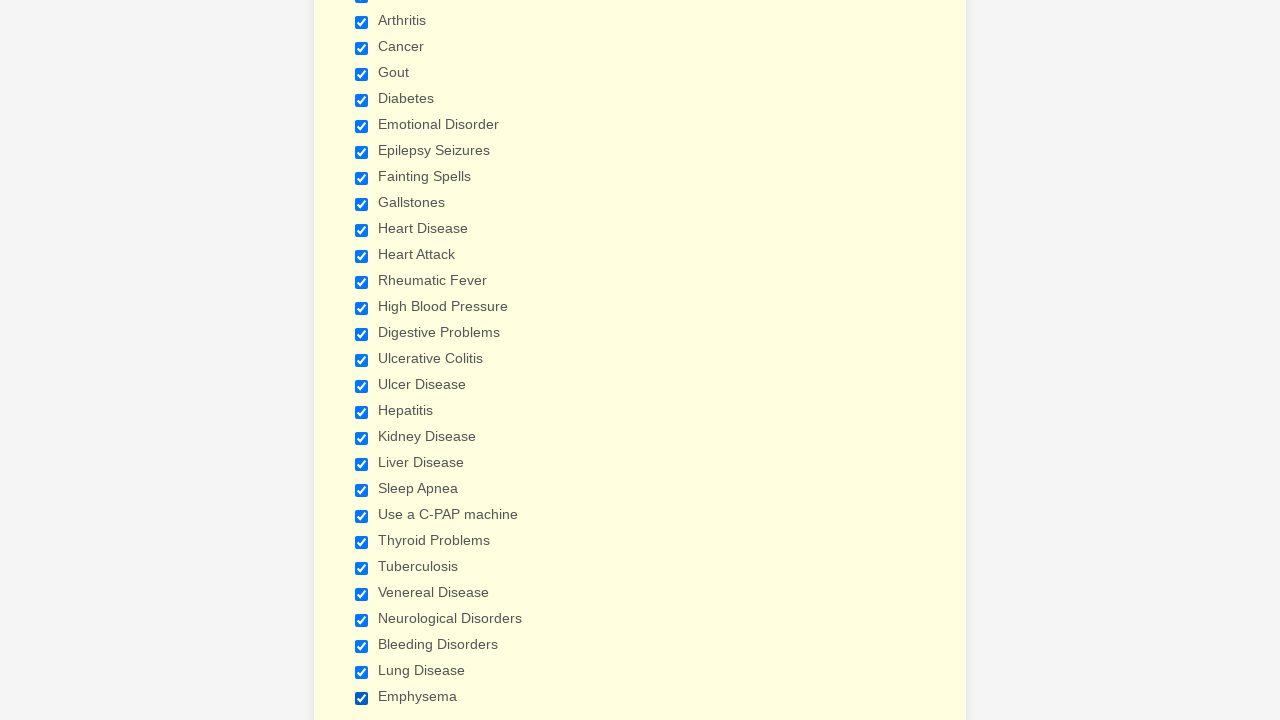

Verified checkbox 24 of 29 is selected
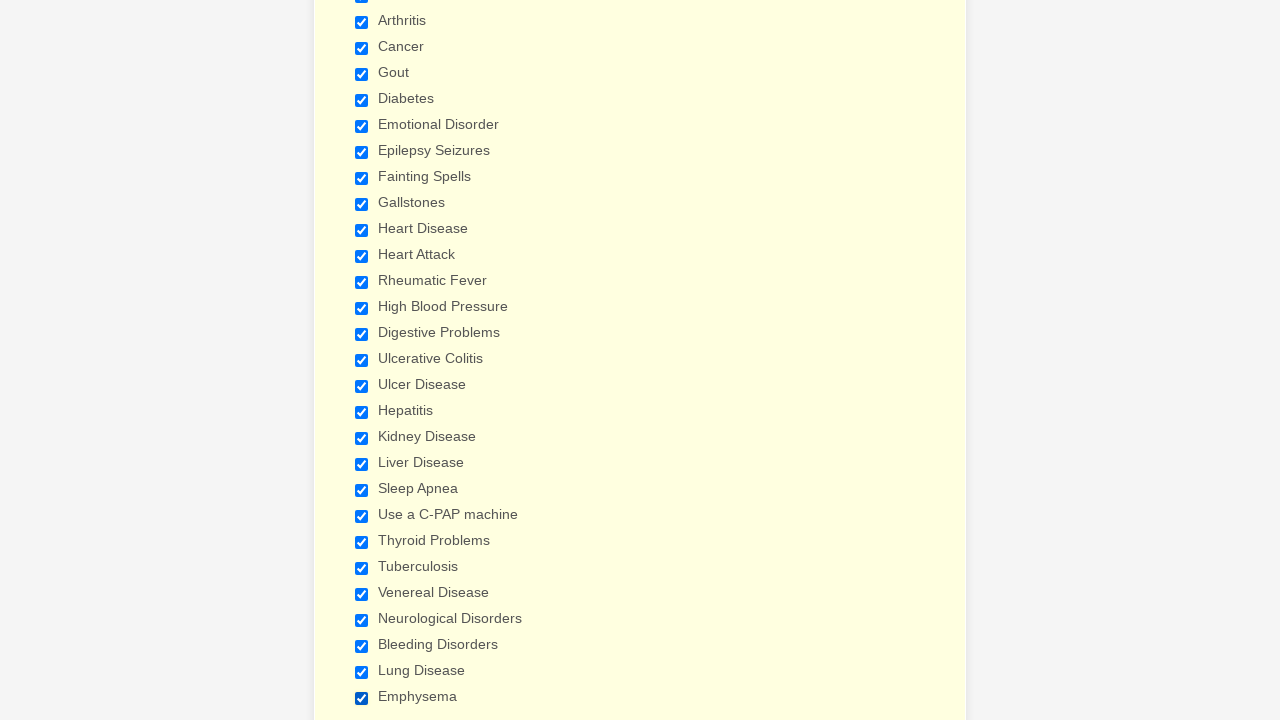

Verified checkbox 25 of 29 is selected
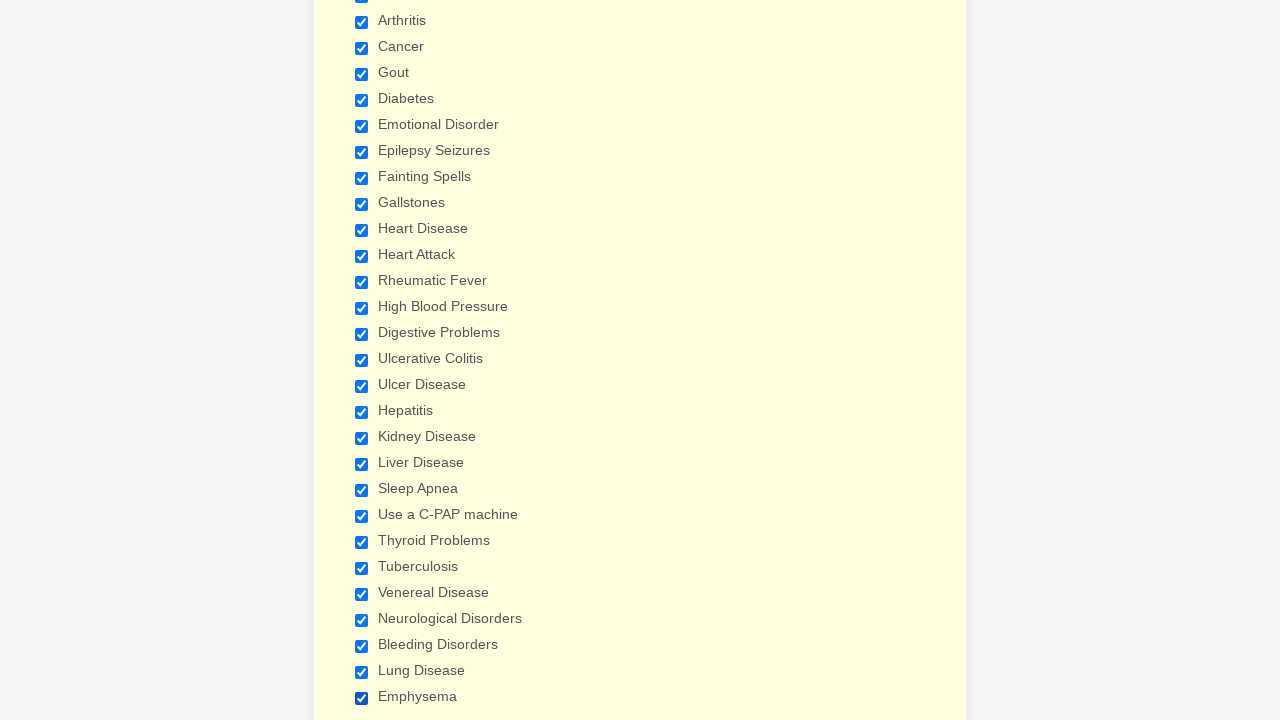

Verified checkbox 26 of 29 is selected
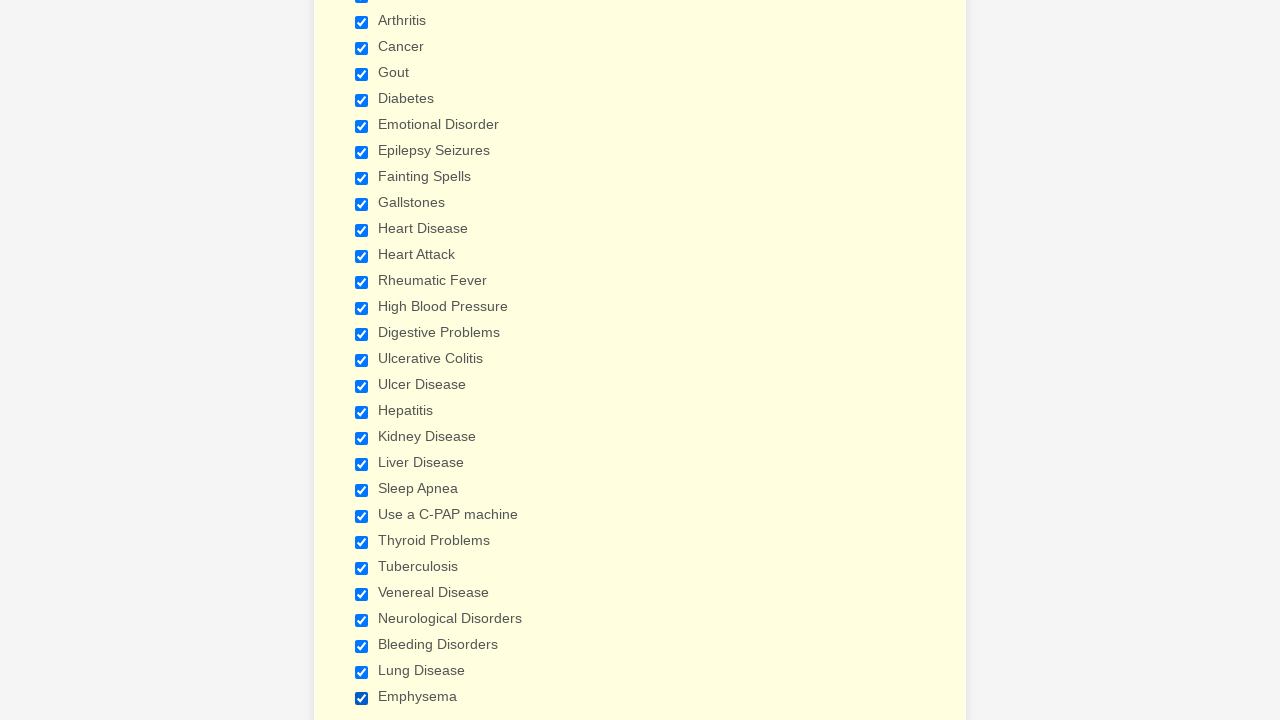

Verified checkbox 27 of 29 is selected
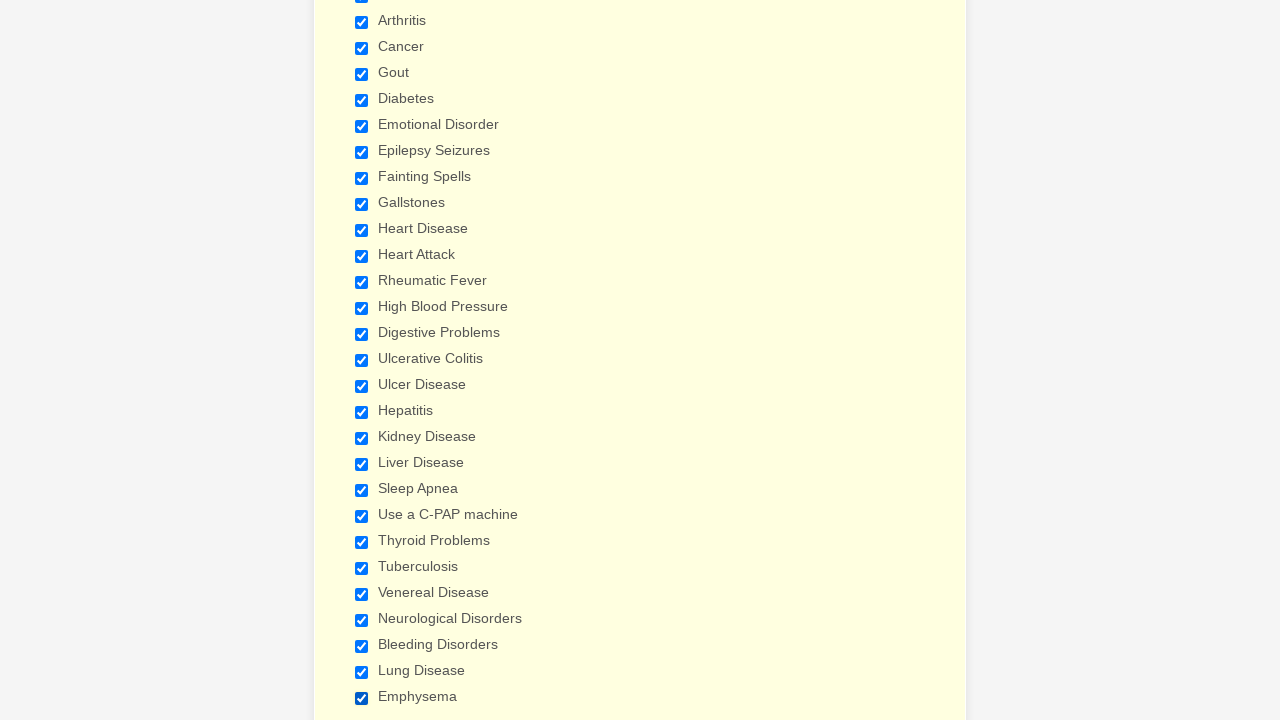

Verified checkbox 28 of 29 is selected
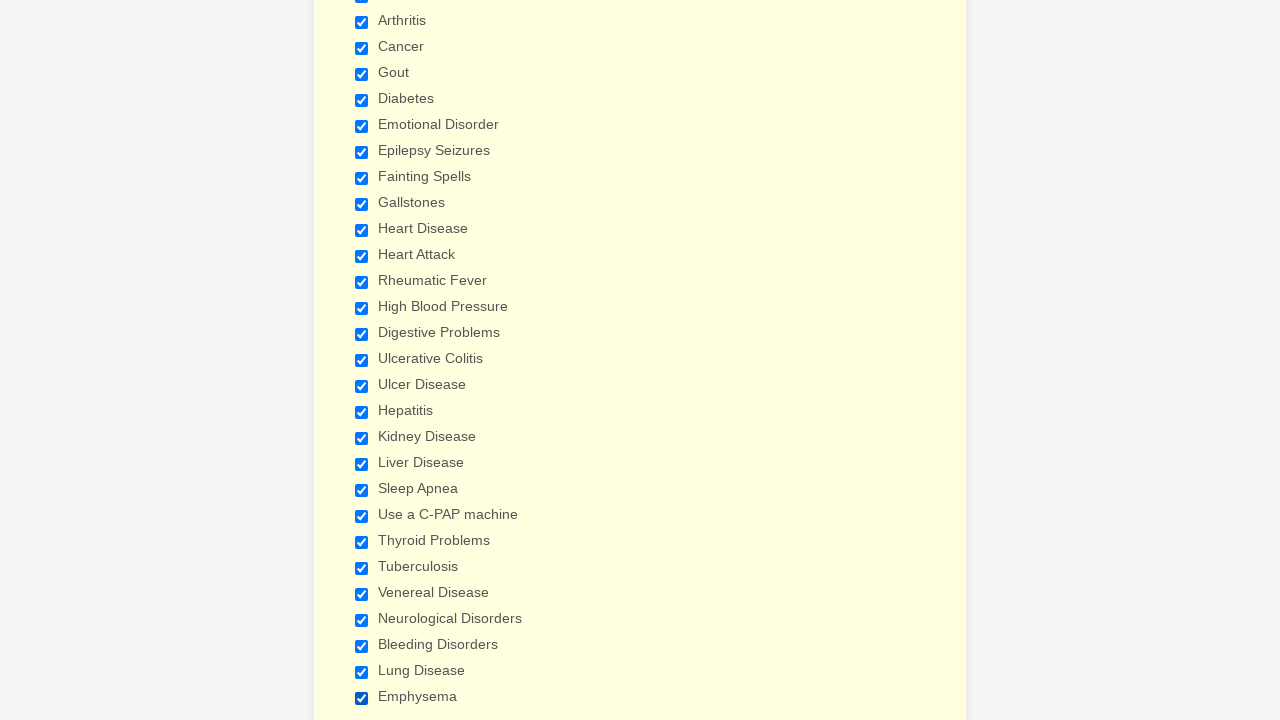

Verified checkbox 29 of 29 is selected
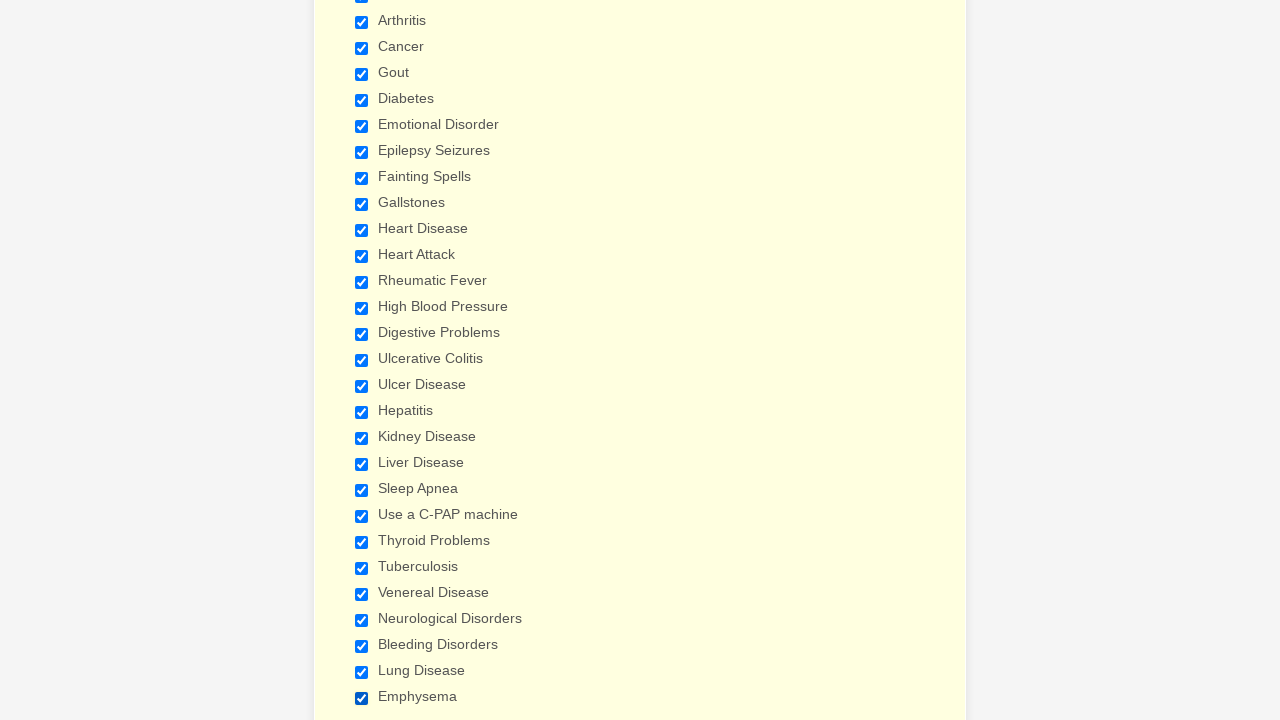

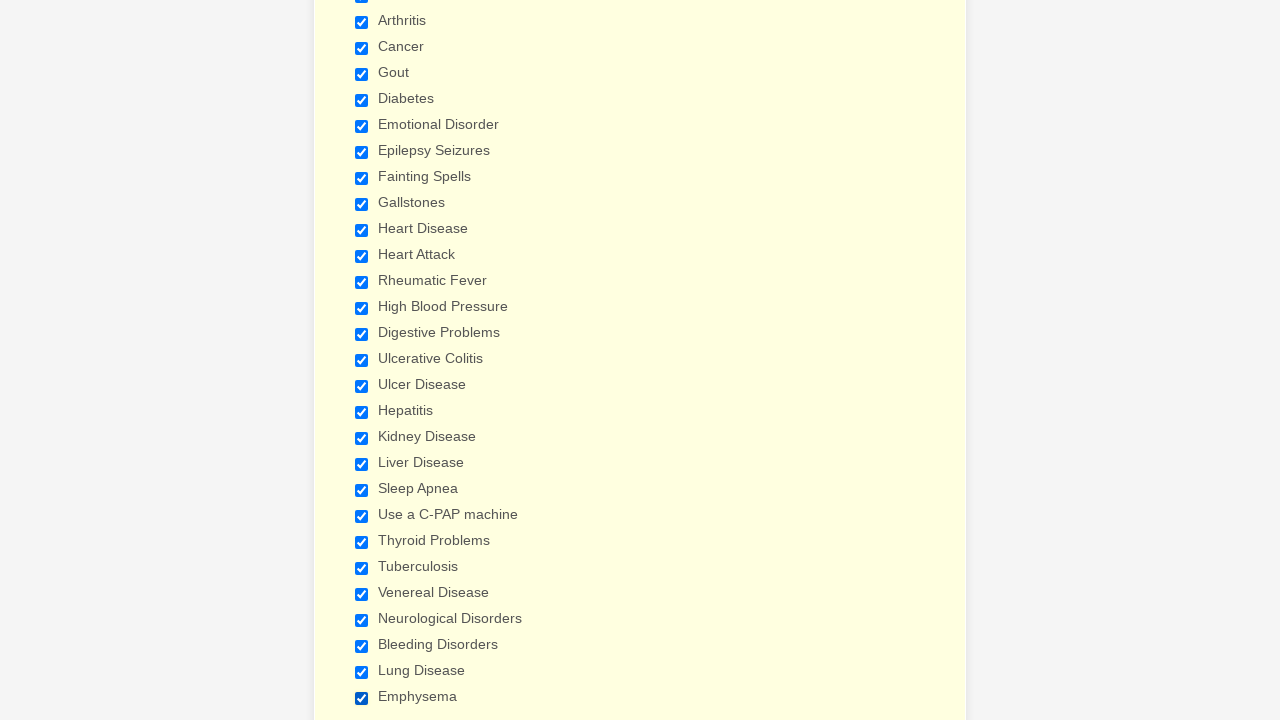